Tests adding specific products (Carrot, Capsicum, Orange) to a shopping cart by finding product names and clicking their respective "ADD TO CART" buttons on a practice e-commerce site.

Starting URL: https://rahulshettyacademy.com/seleniumPractise/

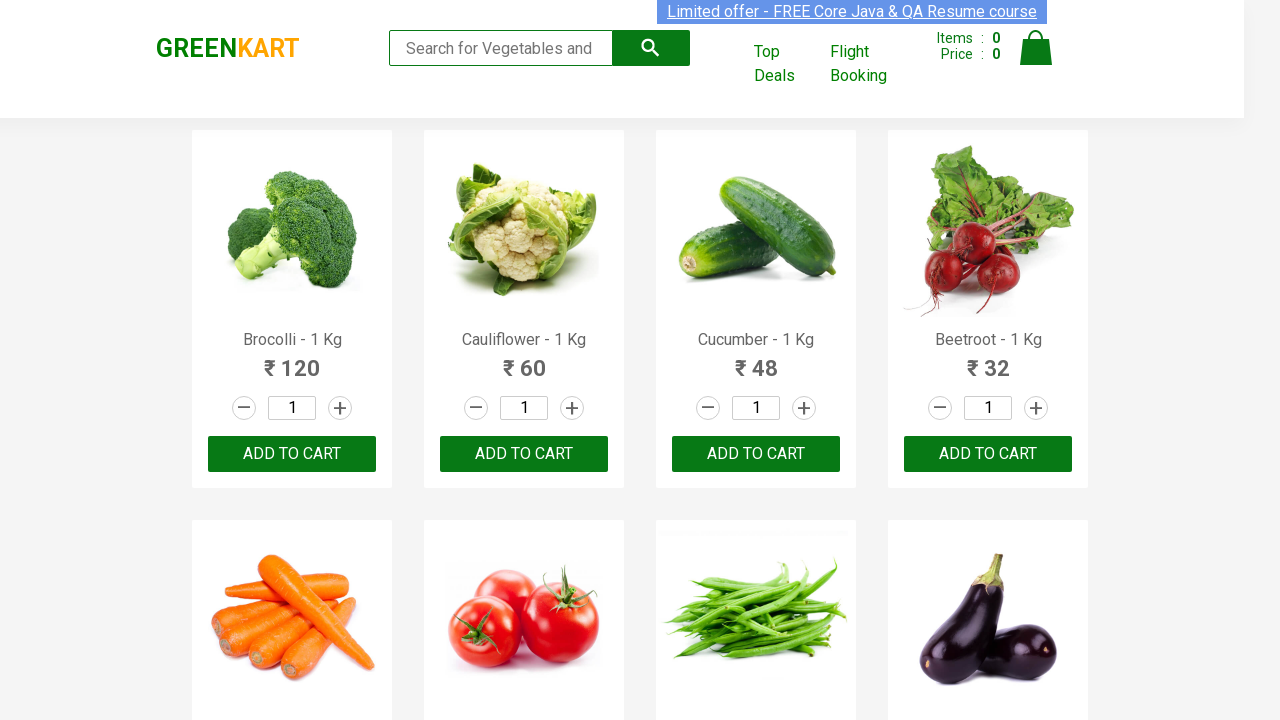

Waited for product names to load on the page
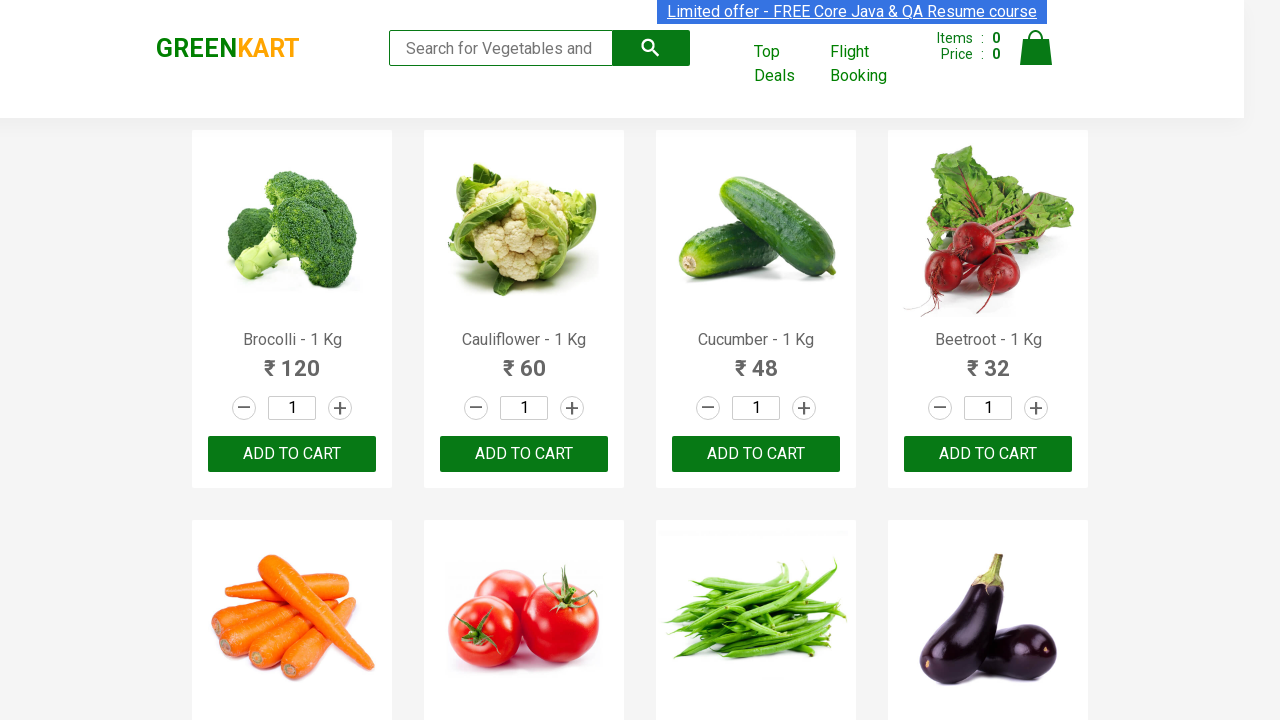

Retrieved all product name elements from the page
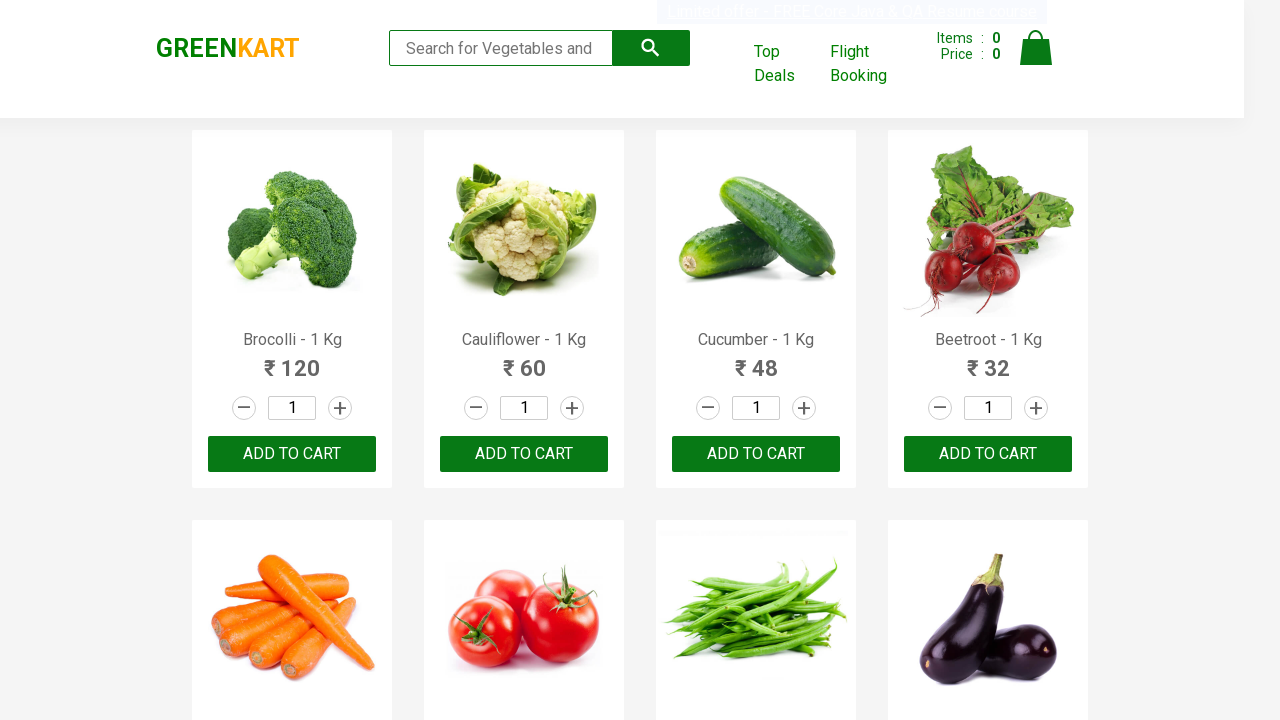

Extracted product name: Brocolli
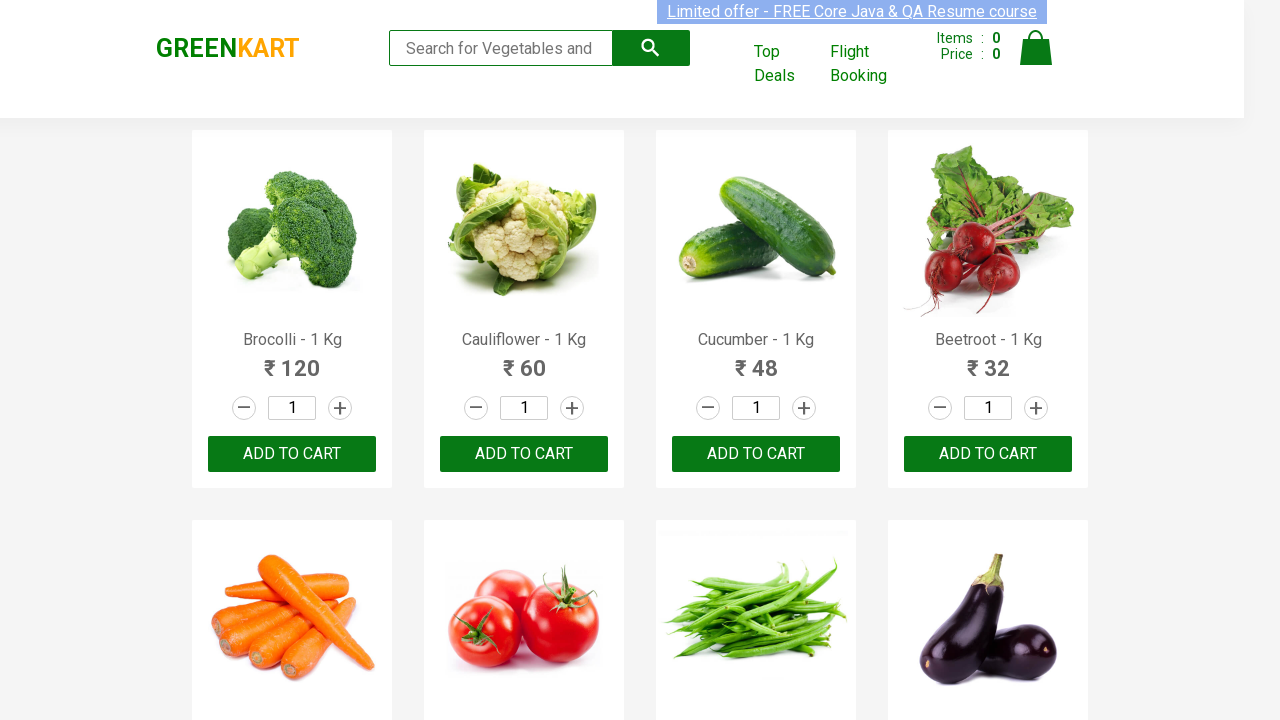

Extracted product name: Cauliflower
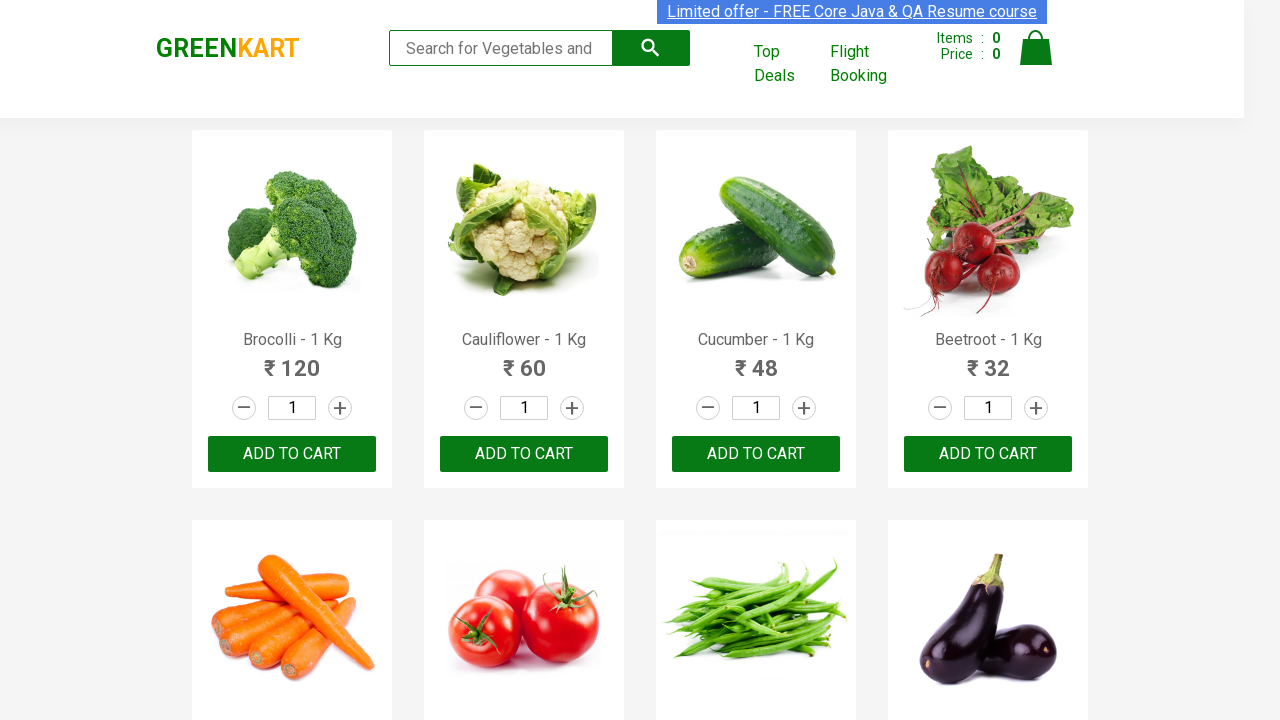

Extracted product name: Cucumber
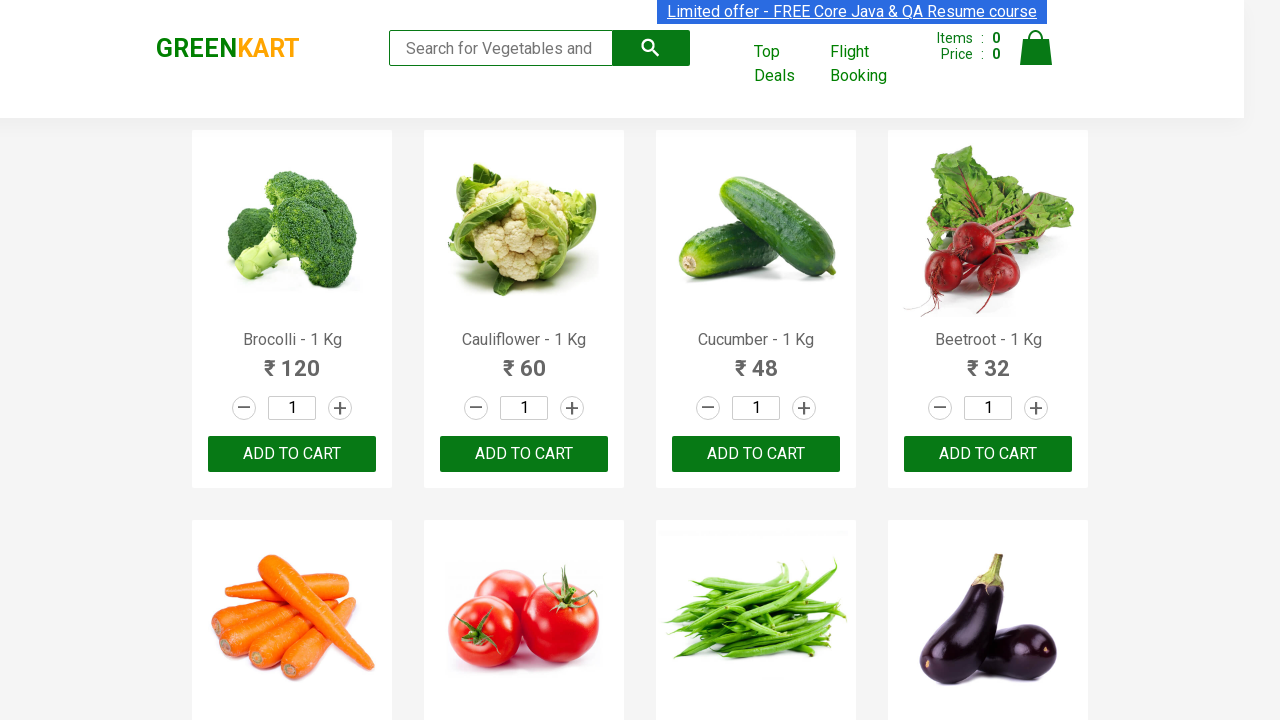

Extracted product name: Beetroot
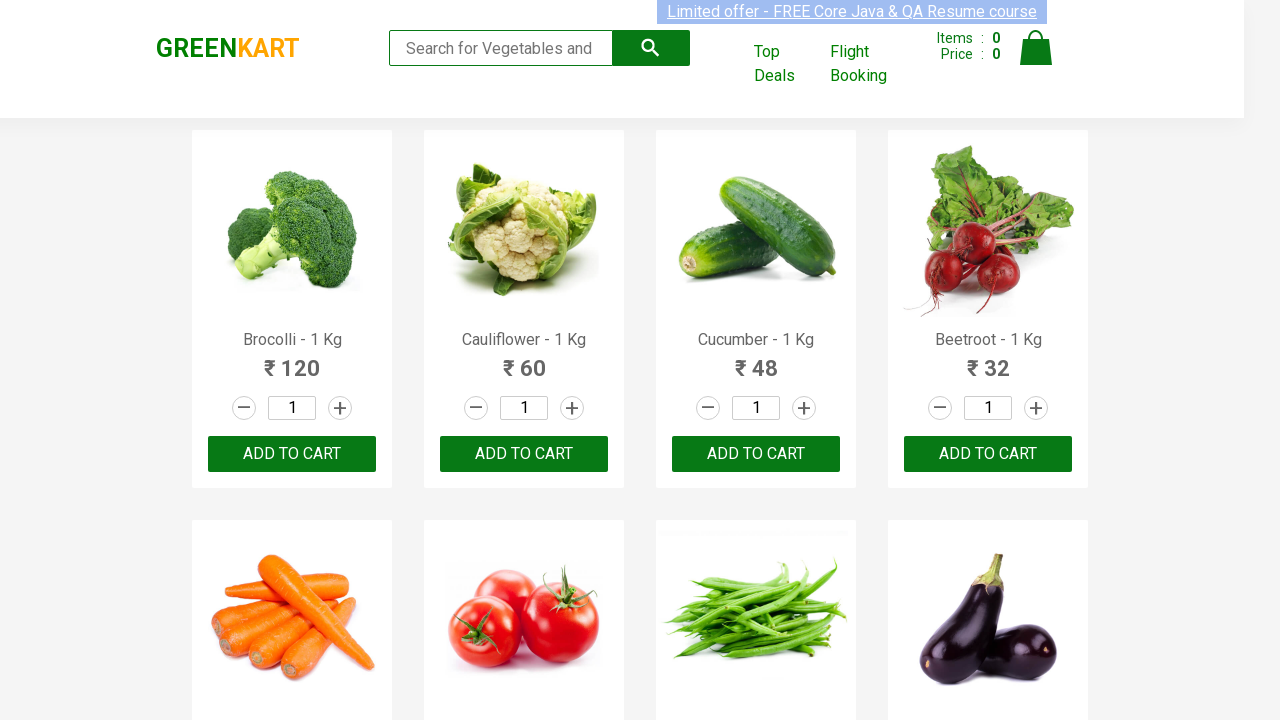

Extracted product name: Carrot
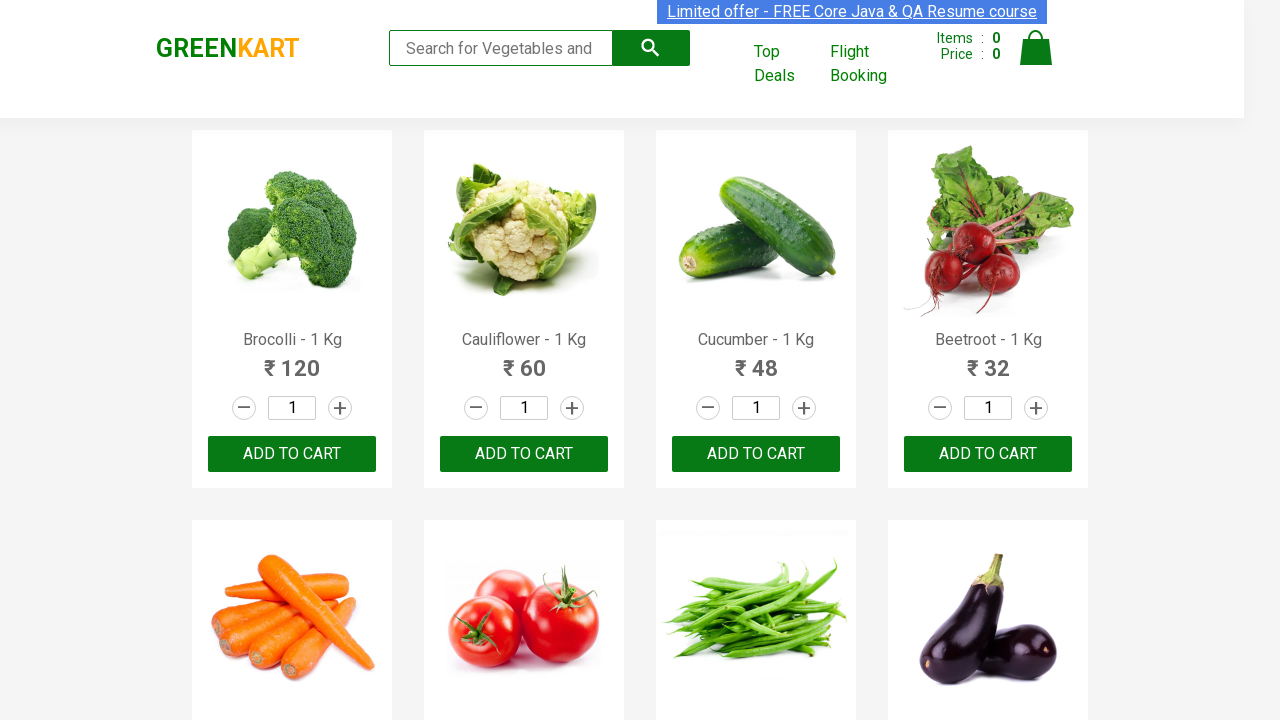

Clicked ADD TO CART button for Carrot at (292, 360) on xpath=//button[text()='ADD TO CART'] >> nth=4
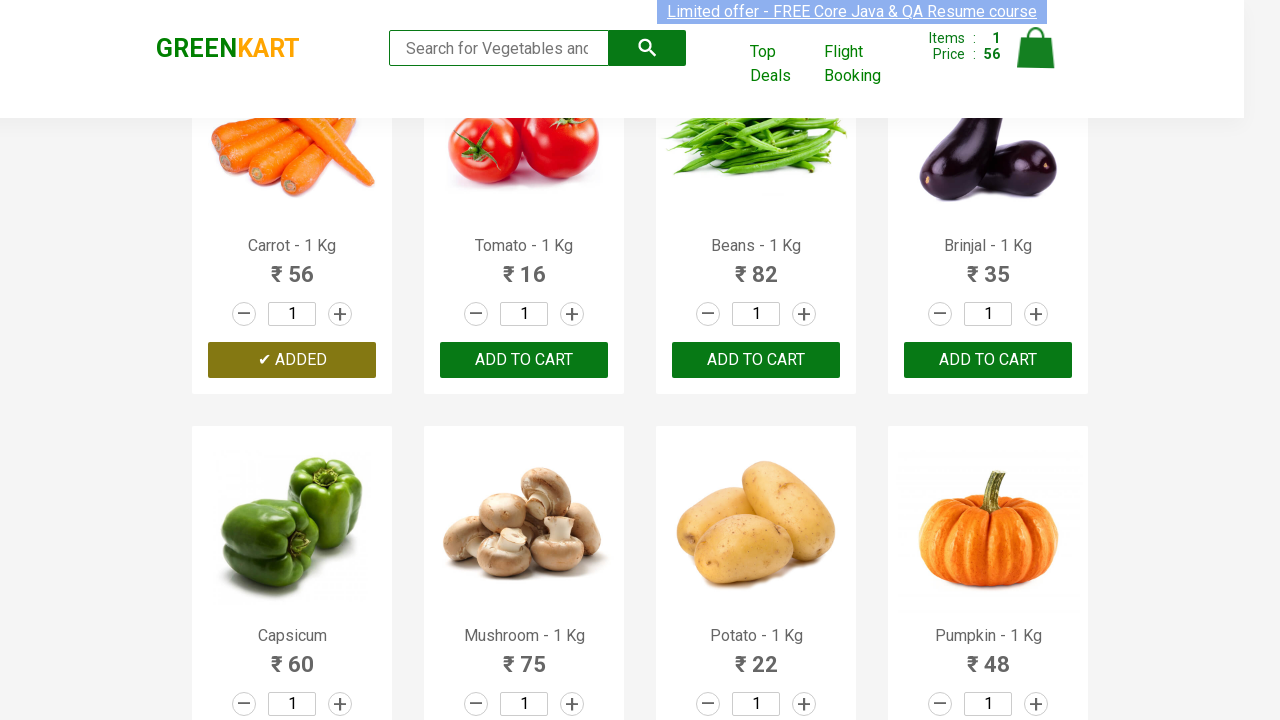

Waited 500ms for UI to update after adding Carrot to cart
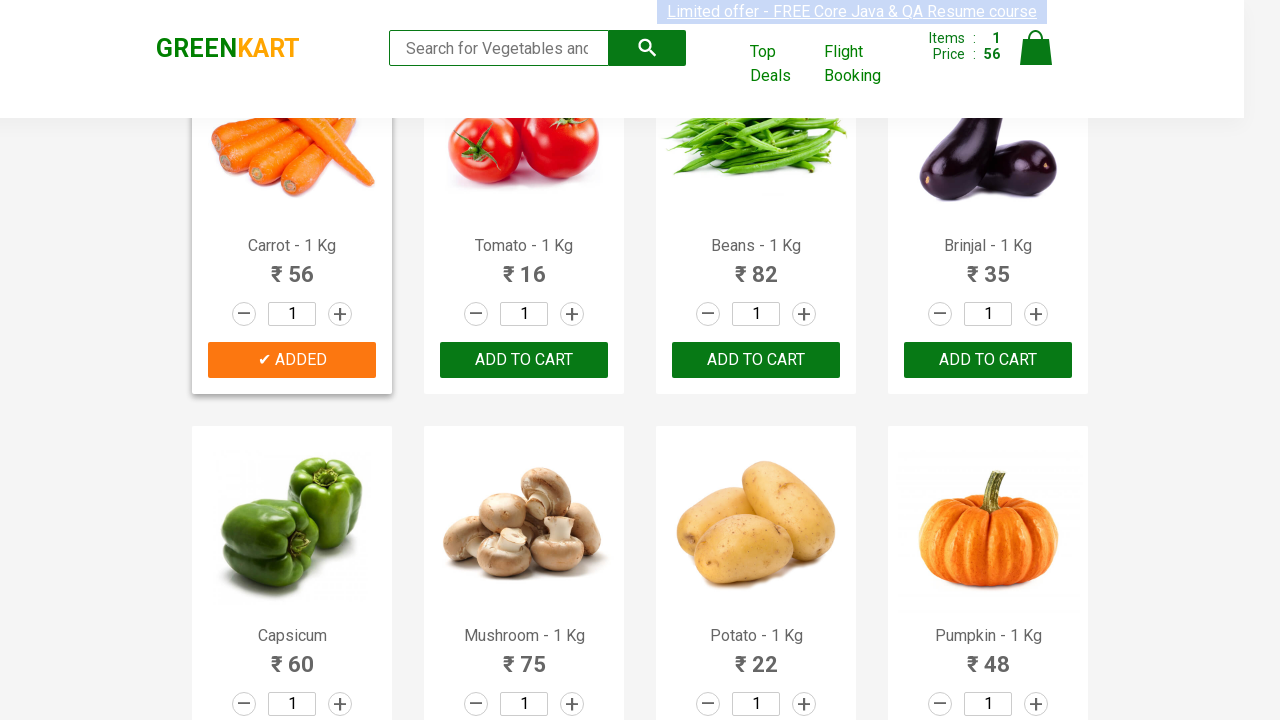

Extracted product name: Tomato
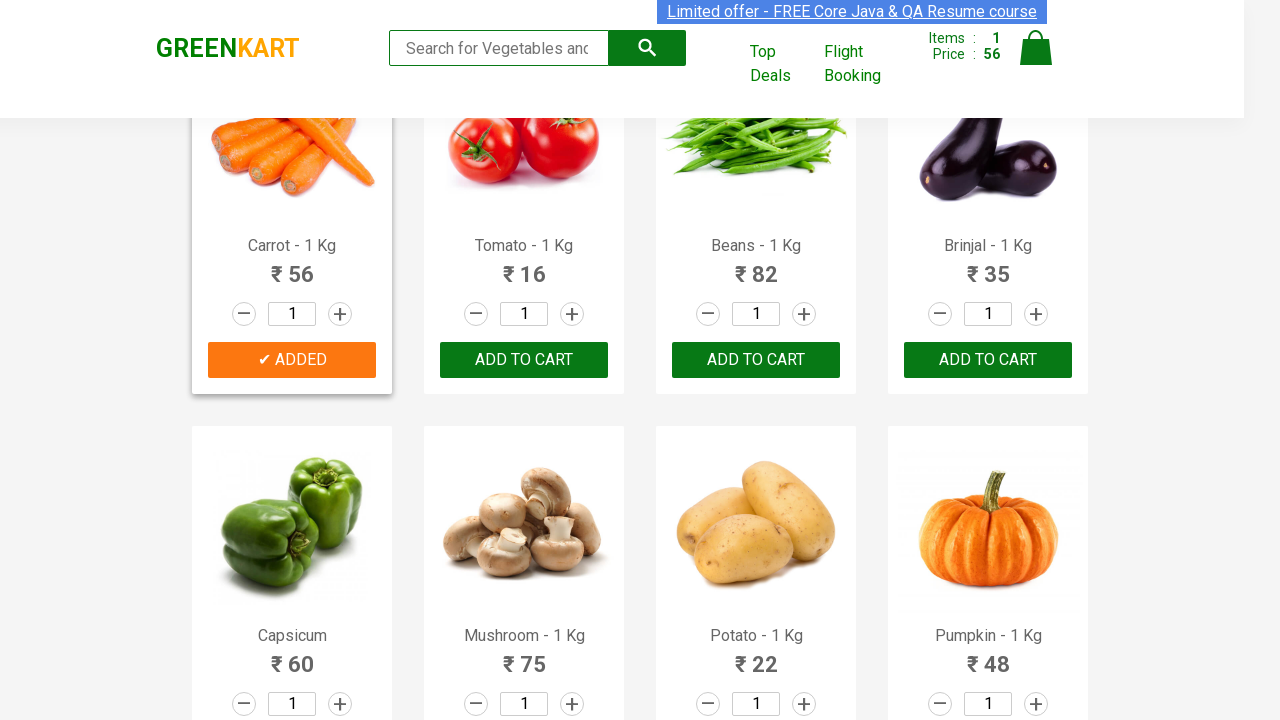

Extracted product name: Beans
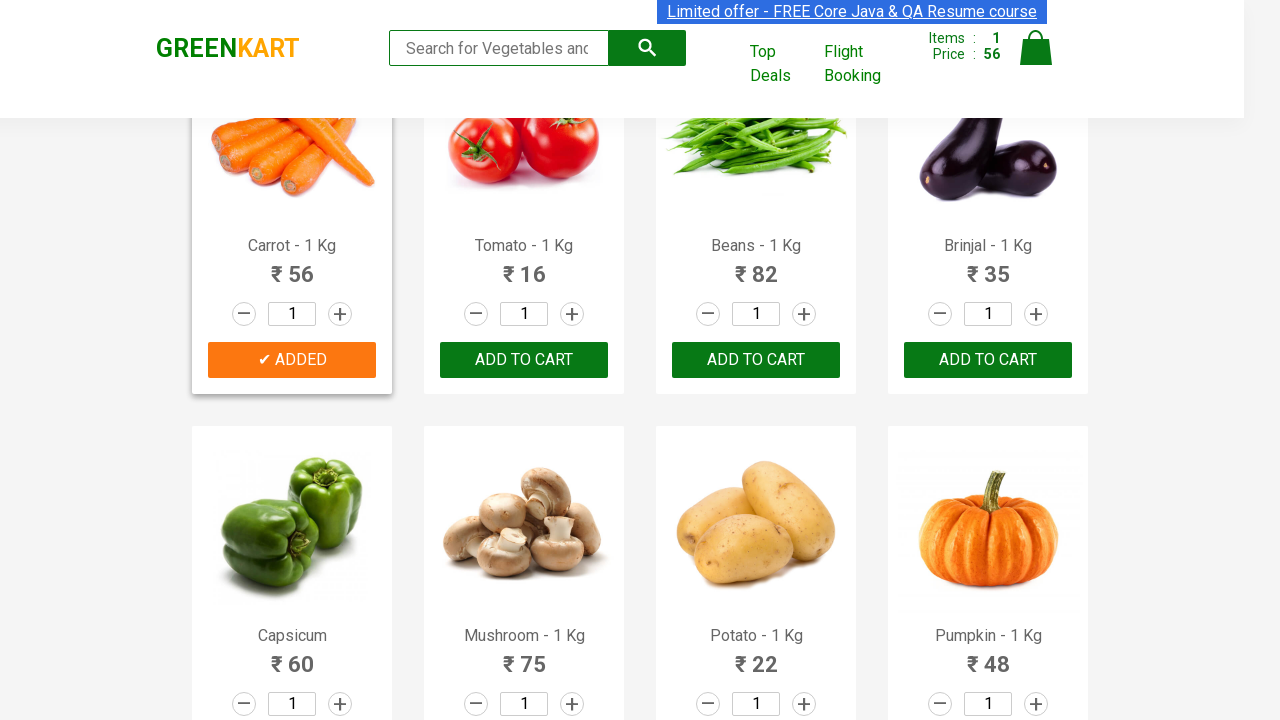

Extracted product name: Brinjal
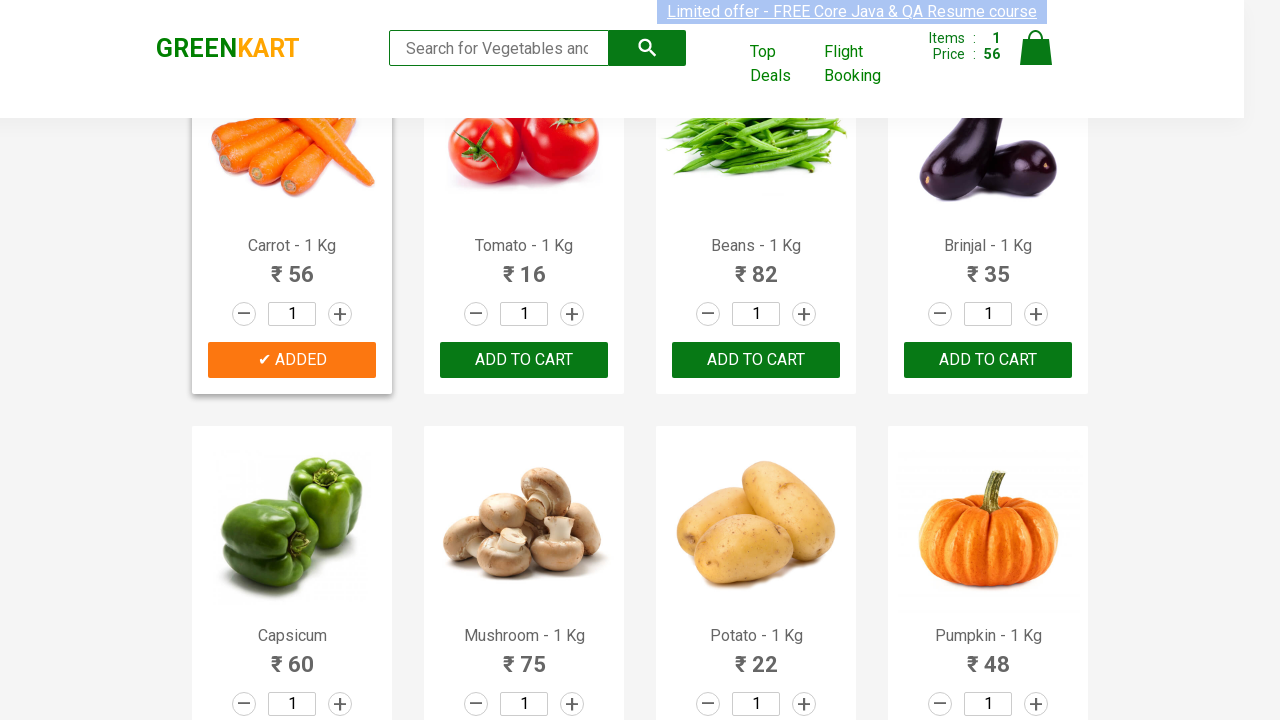

Extracted product name: Capsicum
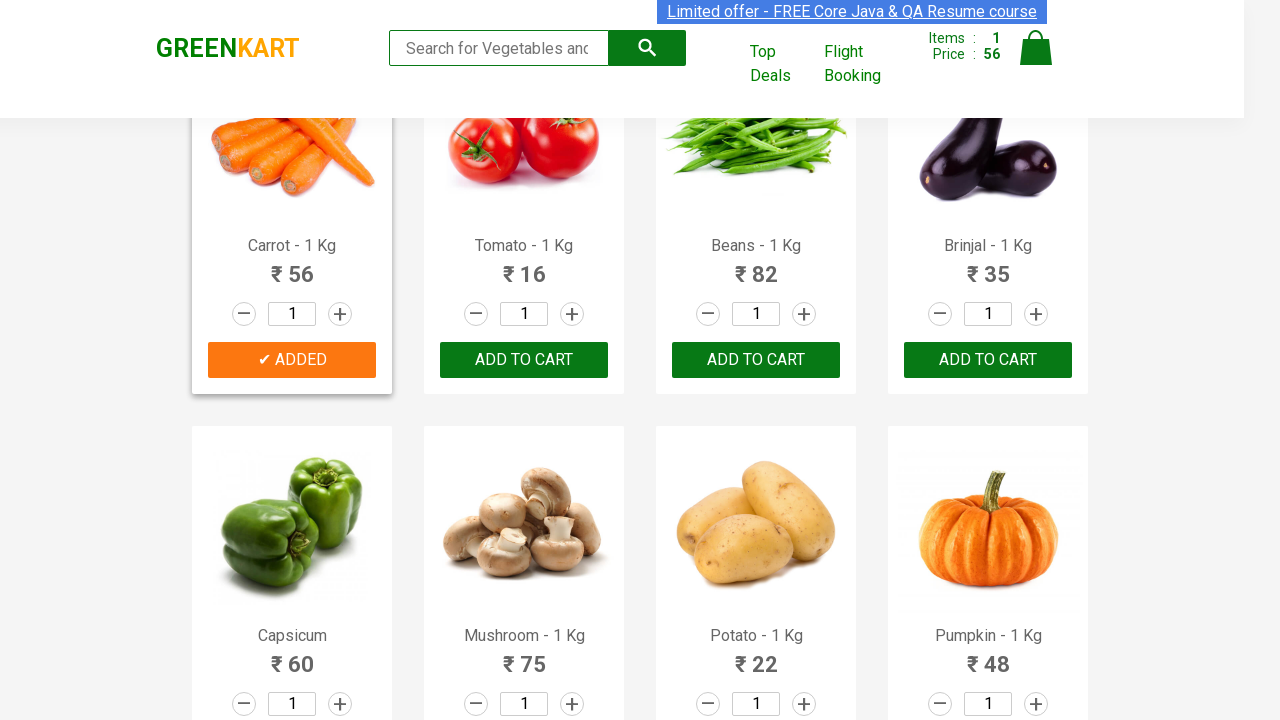

Clicked ADD TO CART button for Capsicum at (524, 360) on xpath=//button[text()='ADD TO CART'] >> nth=8
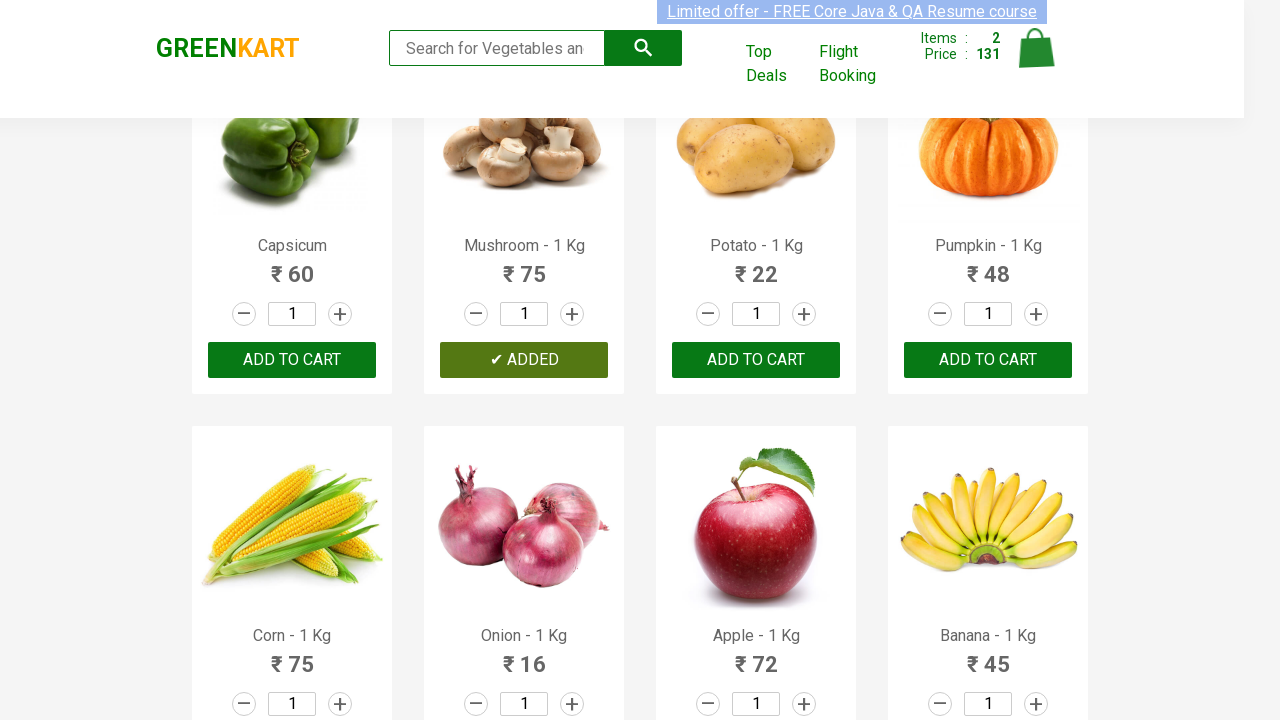

Waited 500ms for UI to update after adding Capsicum to cart
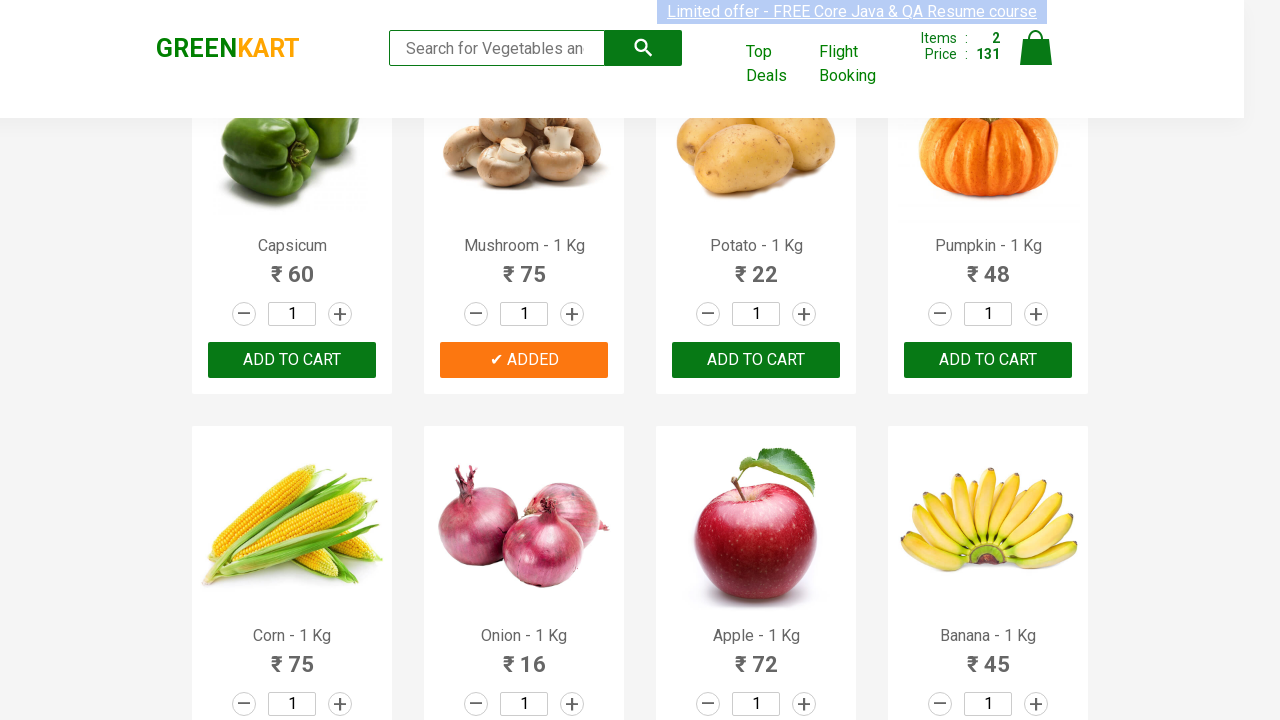

Extracted product name: Mushroom
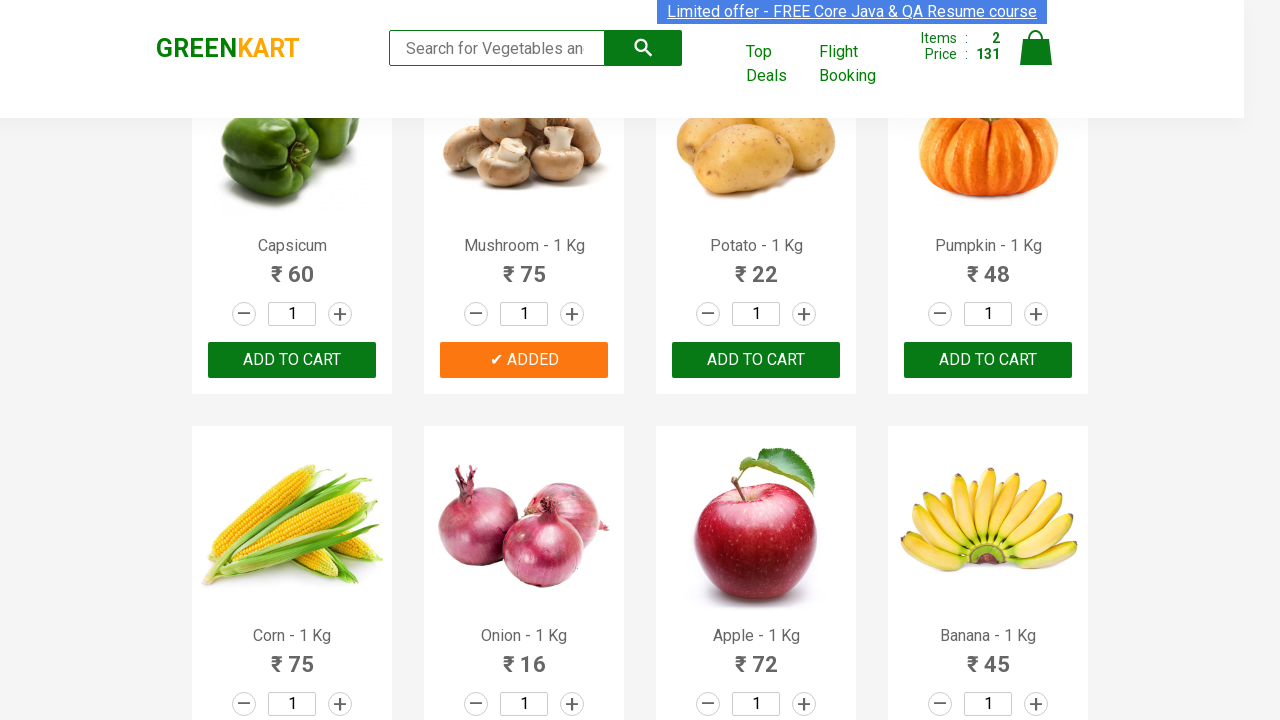

Extracted product name: Potato
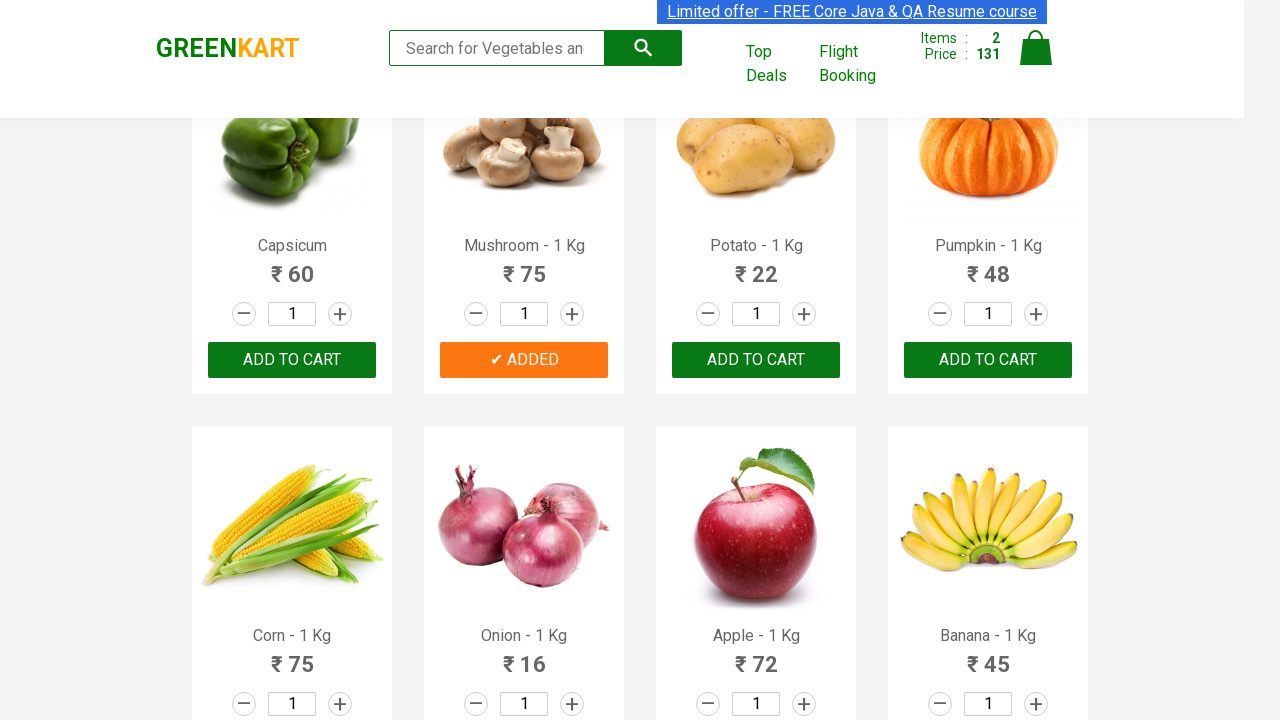

Extracted product name: Pumpkin
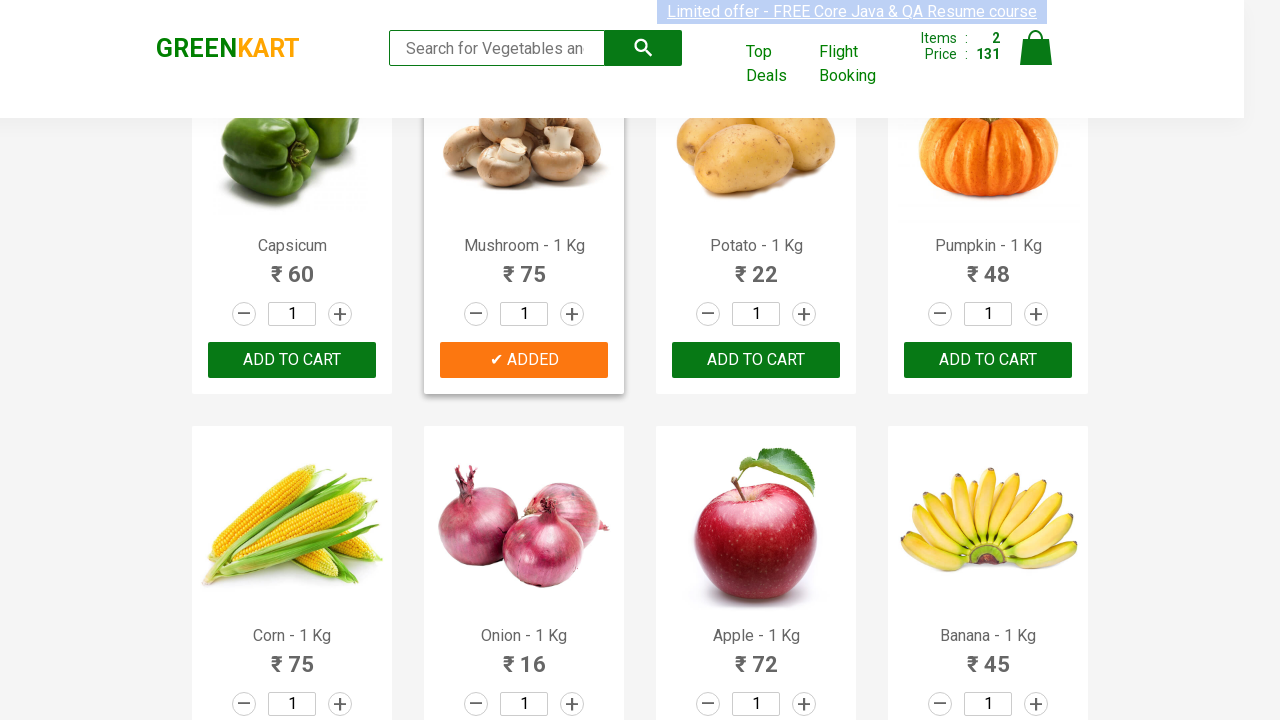

Extracted product name: Corn
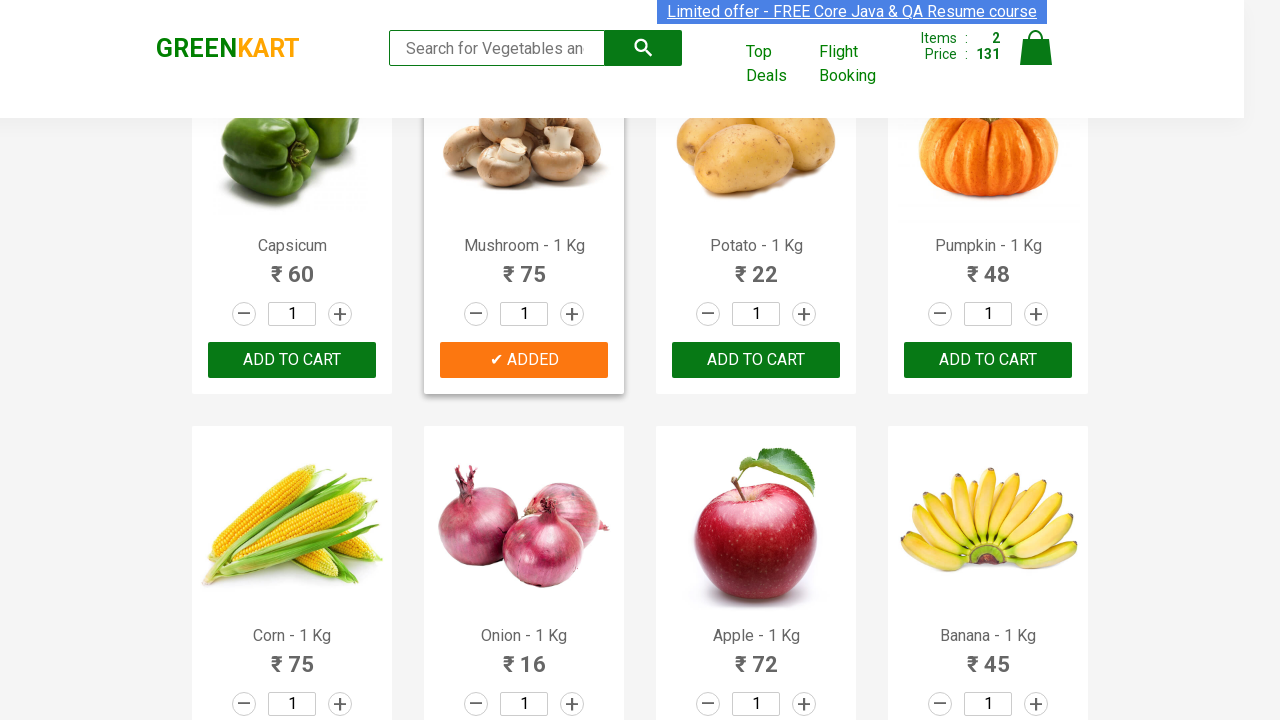

Extracted product name: Onion
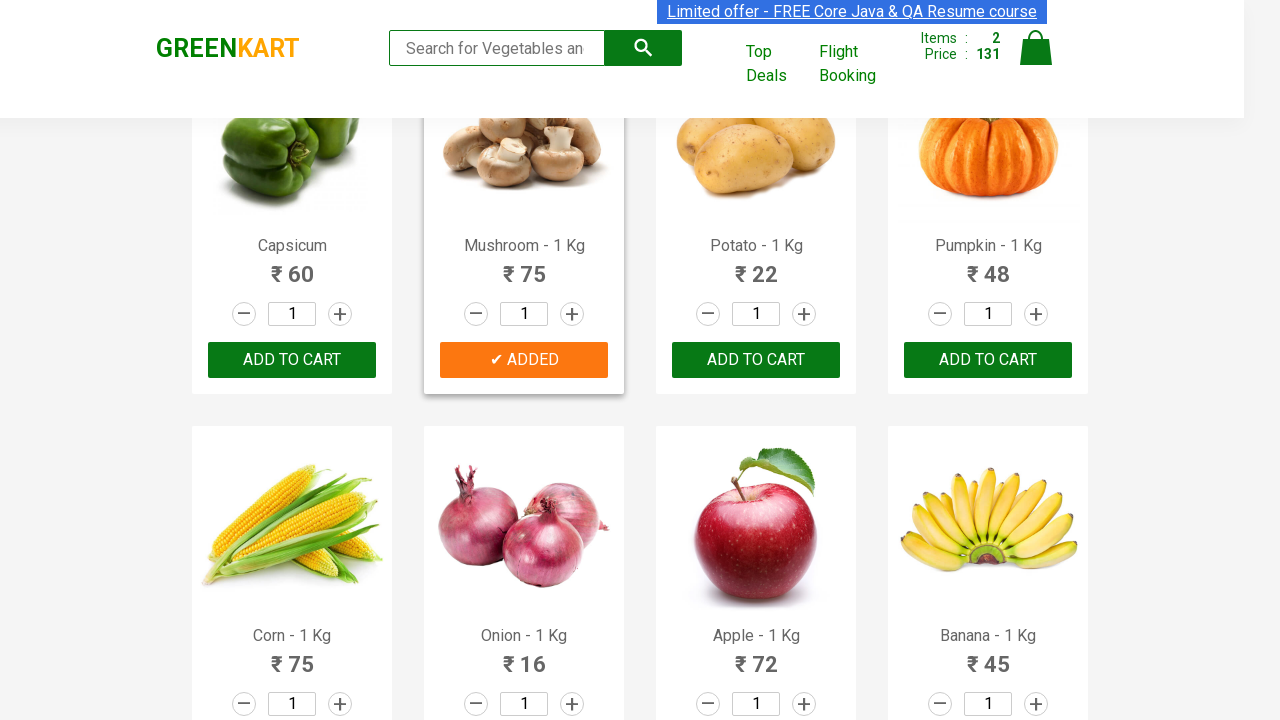

Extracted product name: Apple
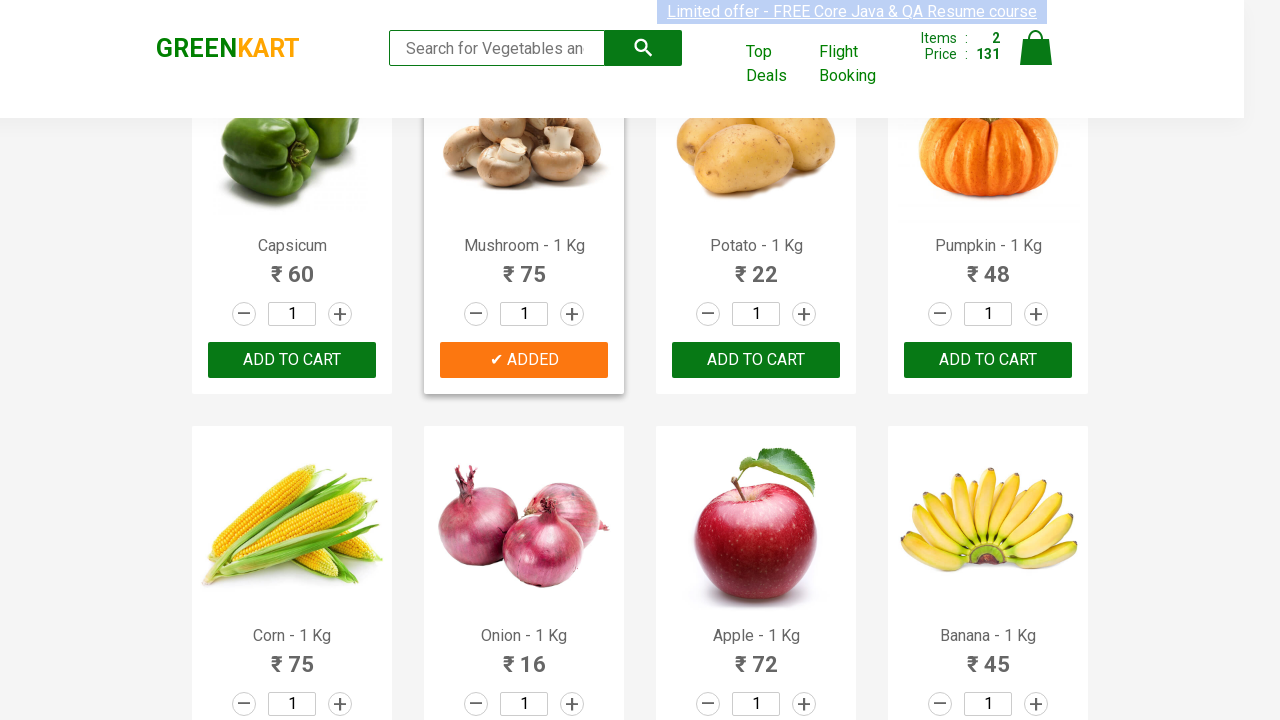

Extracted product name: Banana
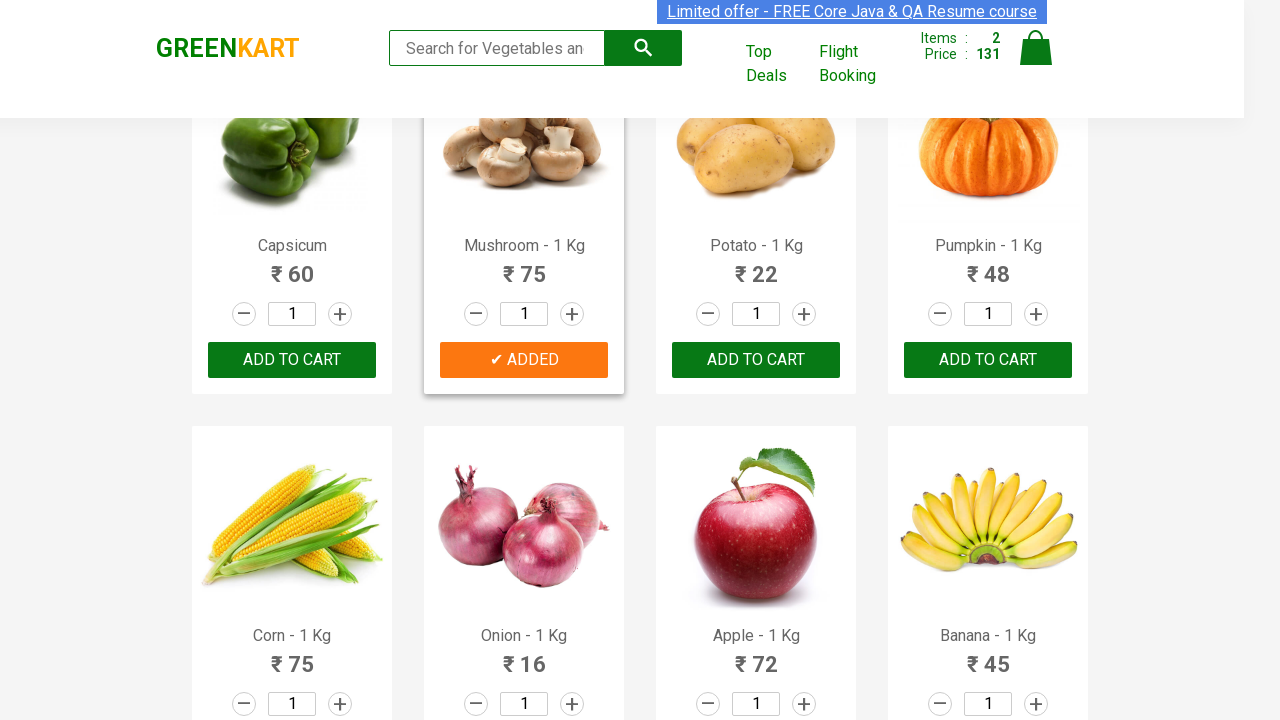

Extracted product name: Grapes
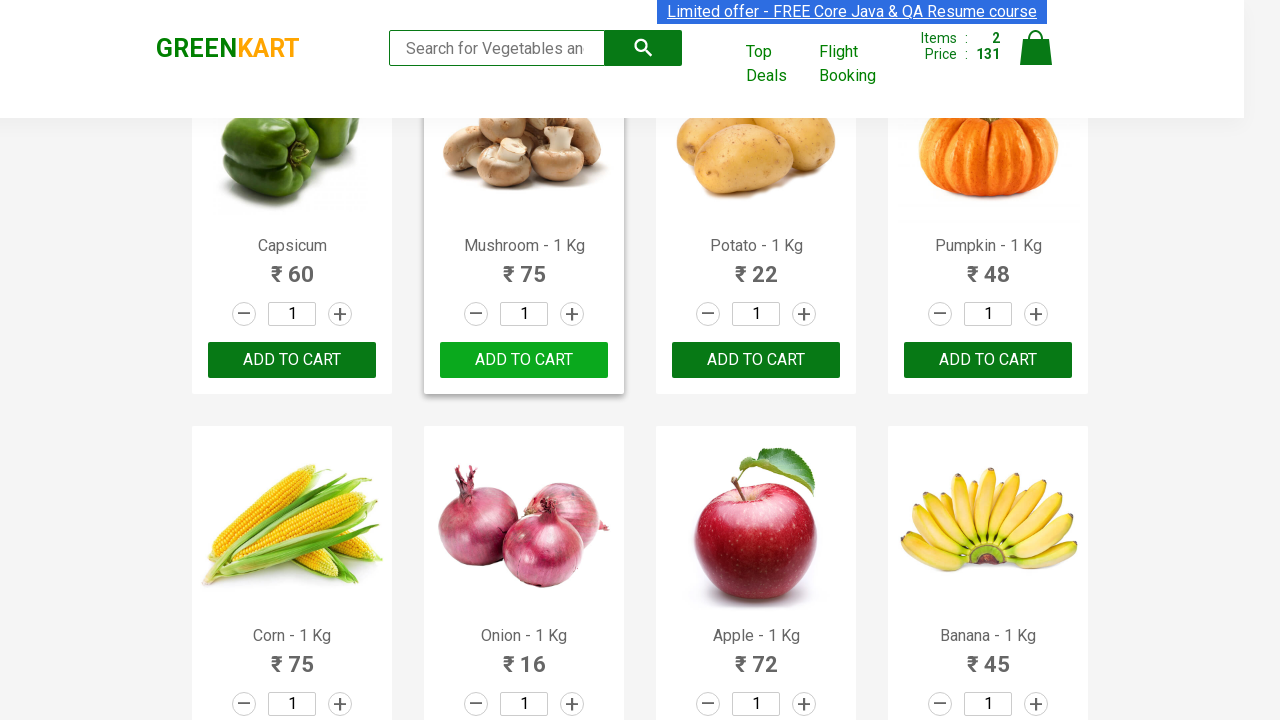

Extracted product name: Mango
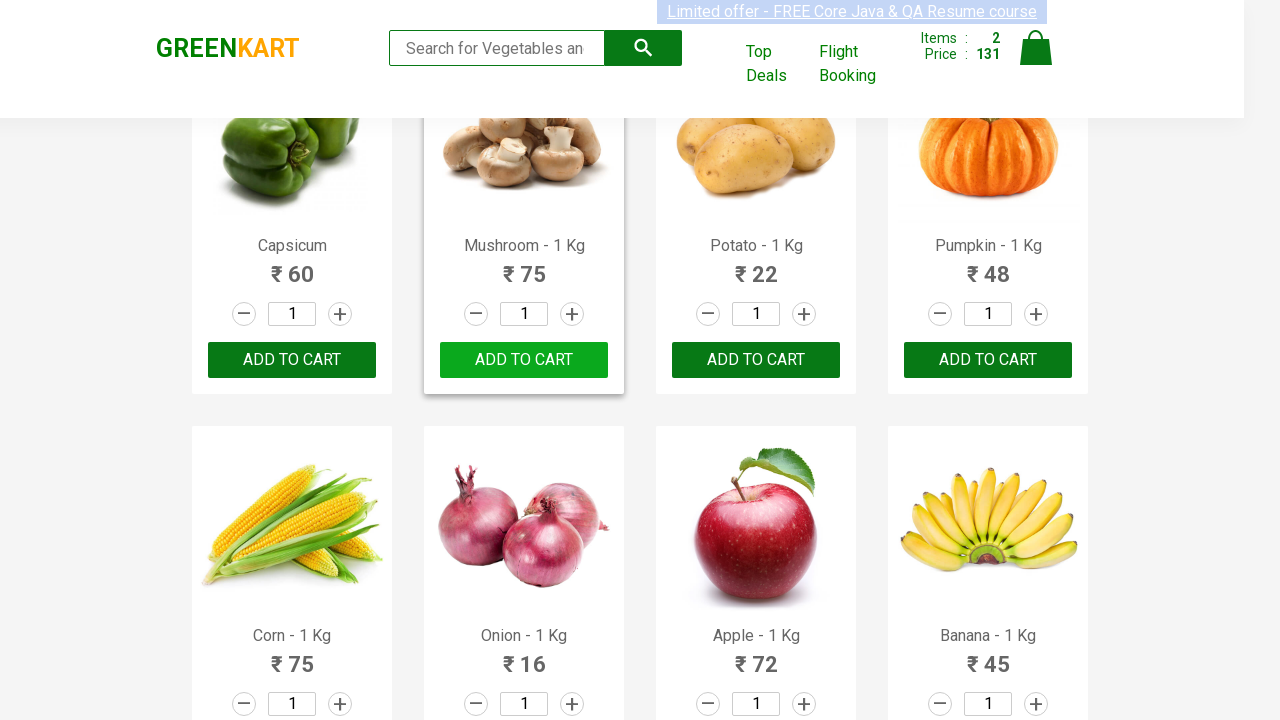

Extracted product name: Musk Melon
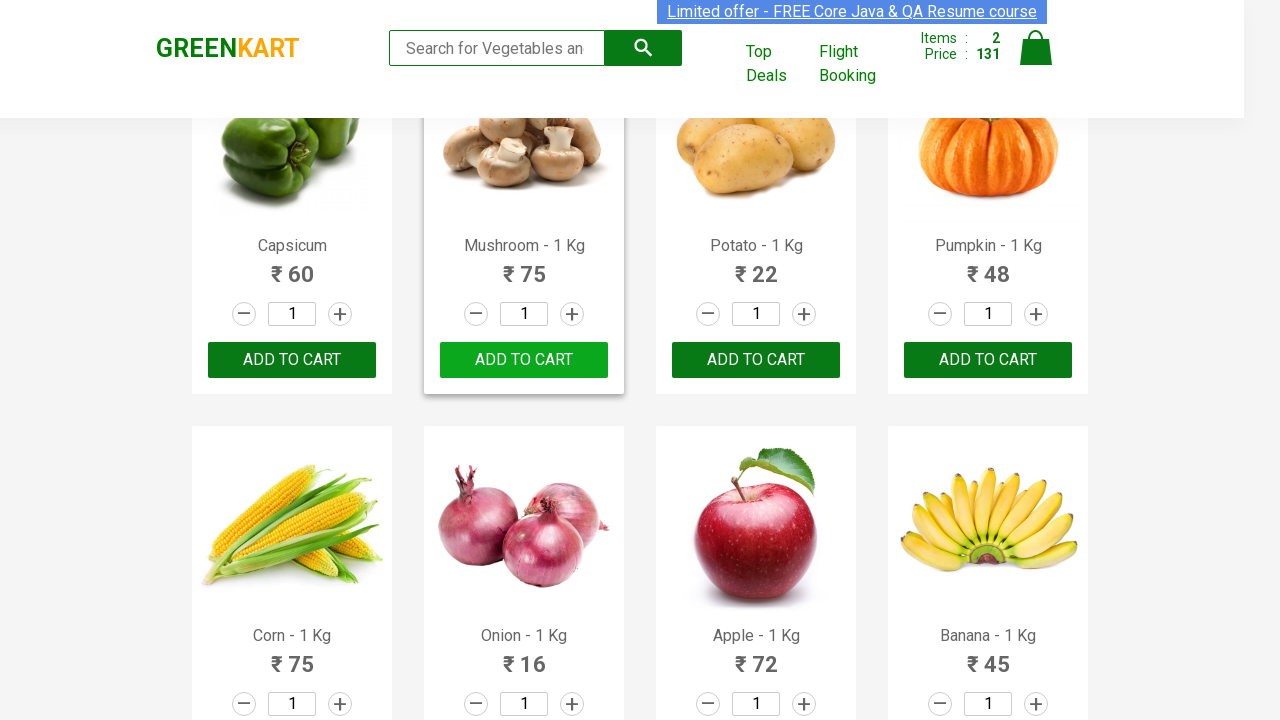

Extracted product name: Orange
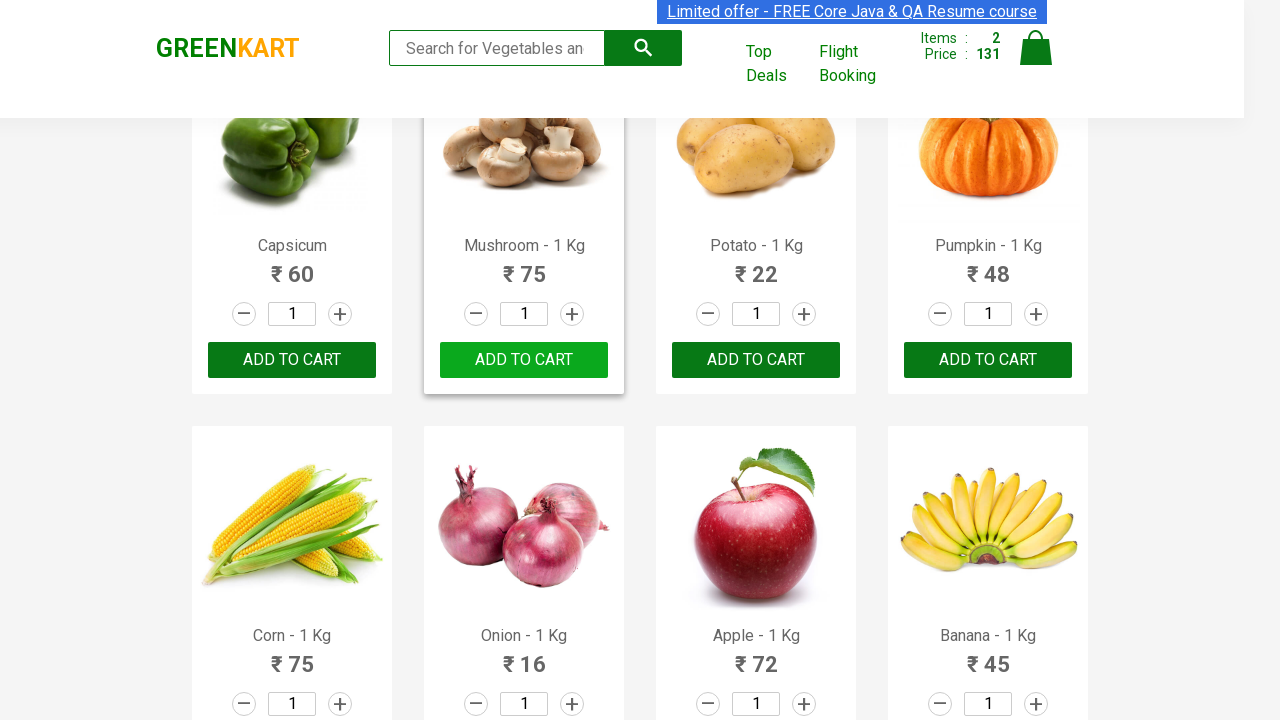

Clicked ADD TO CART button for Orange at (988, 360) on xpath=//button[text()='ADD TO CART'] >> nth=19
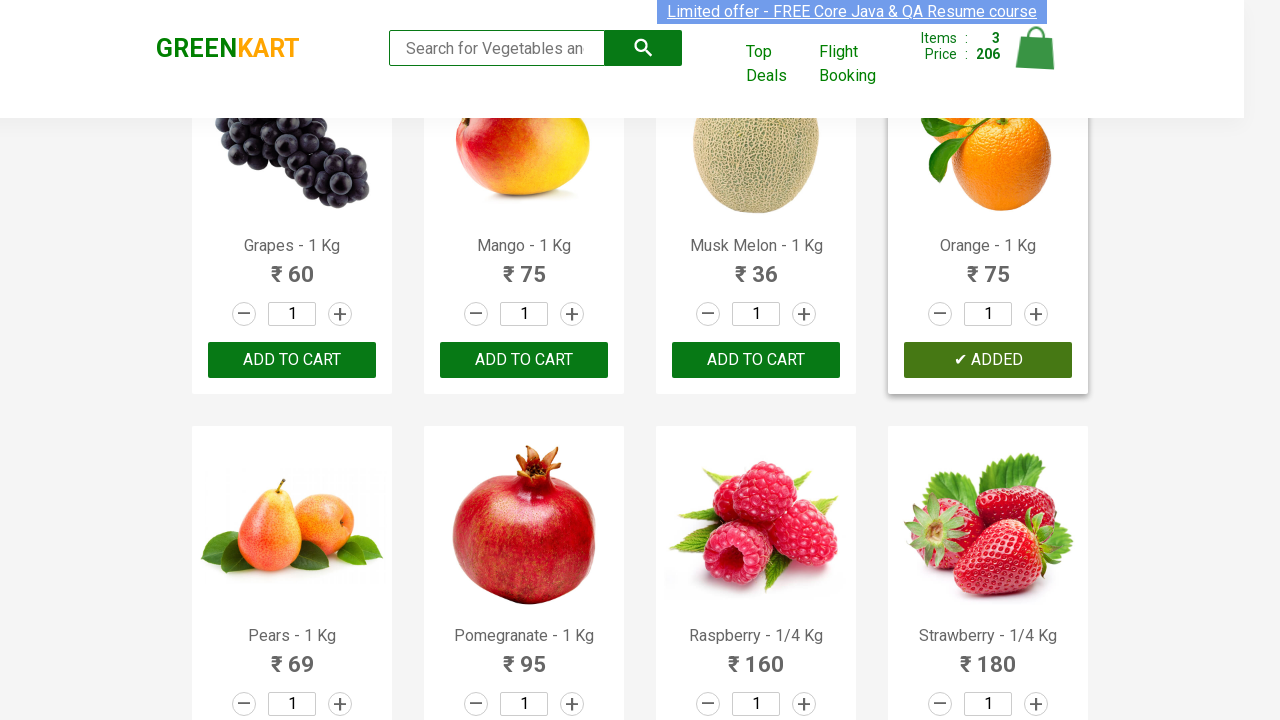

Waited 500ms for UI to update after adding Orange to cart
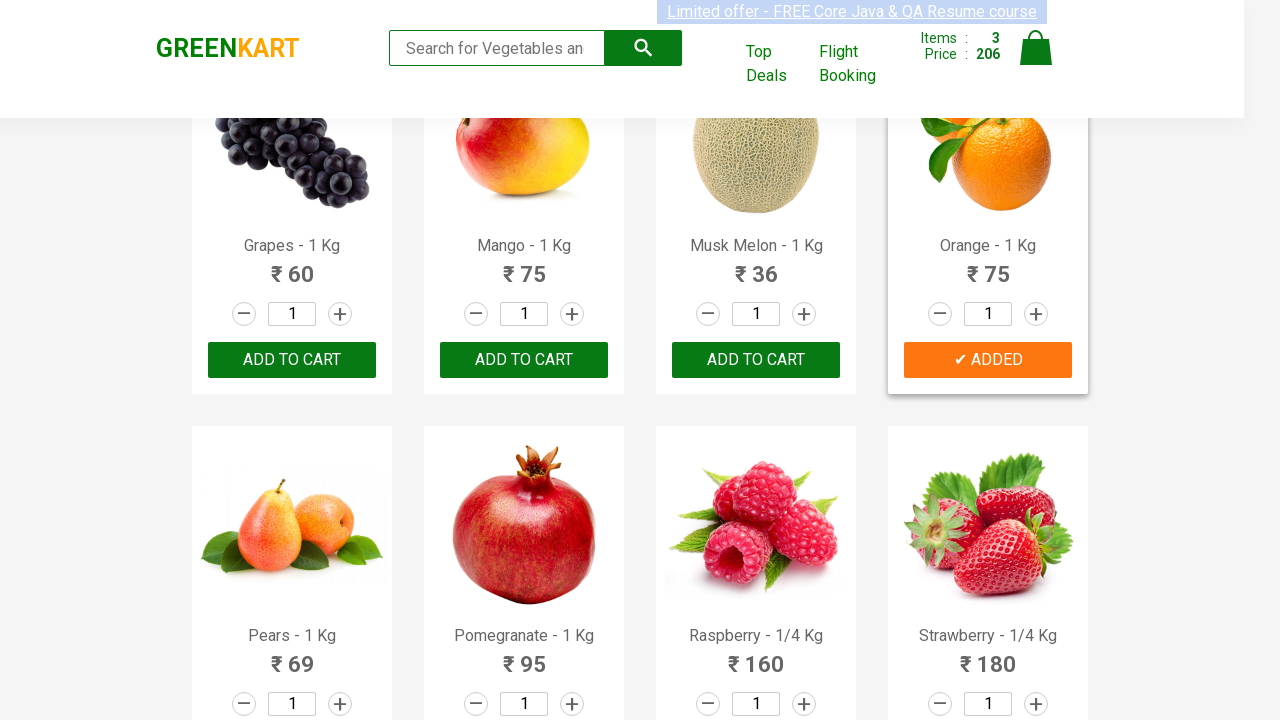

Extracted product name: Pears
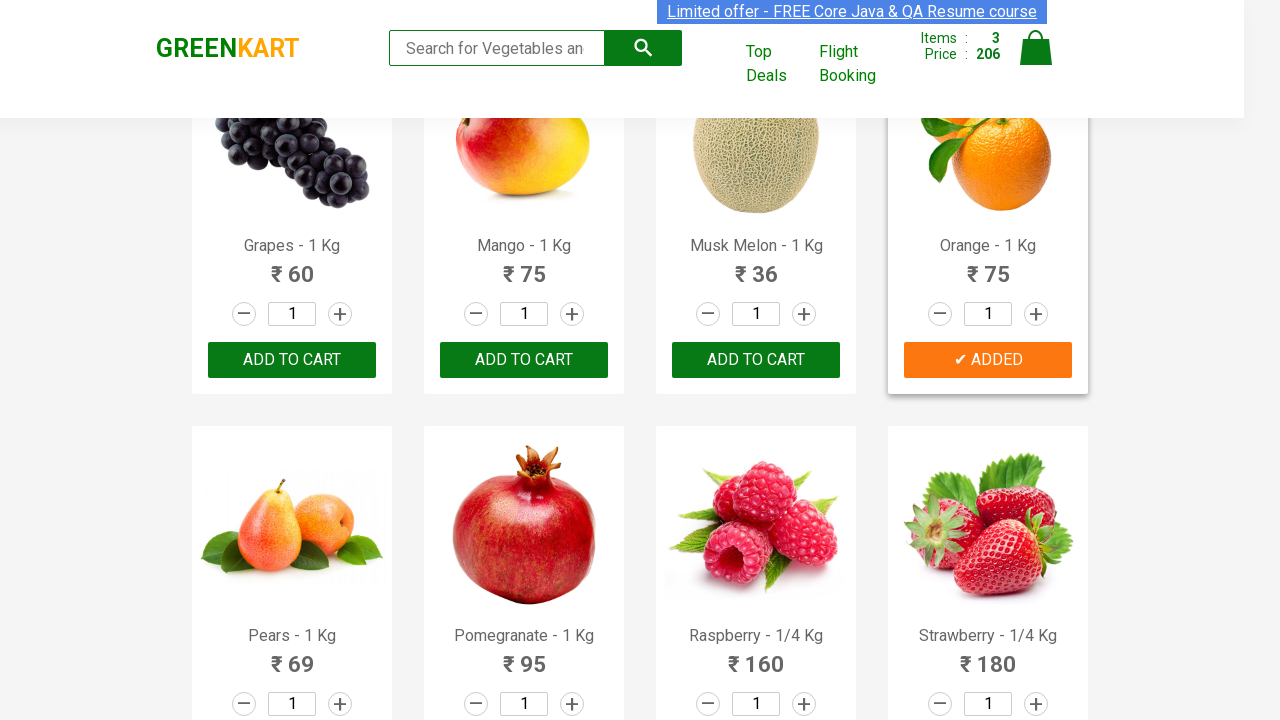

Extracted product name: Pomegranate
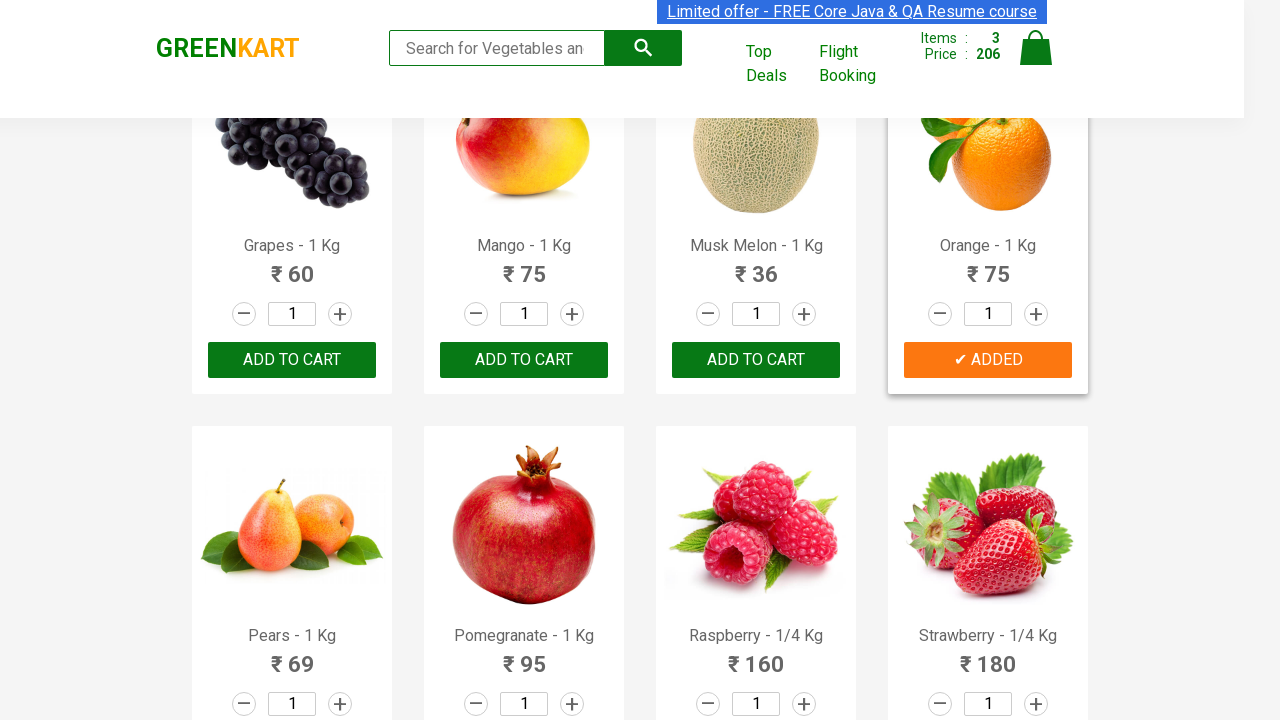

Extracted product name: Raspberry
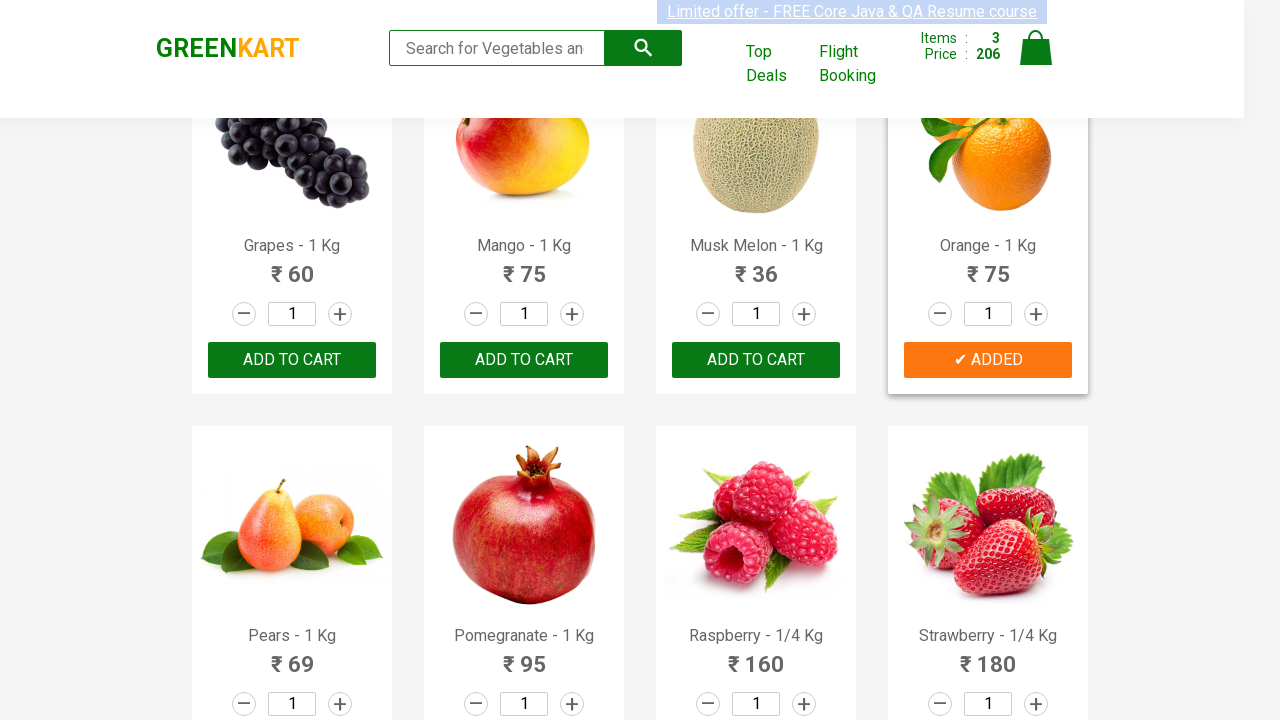

Extracted product name: Strawberry
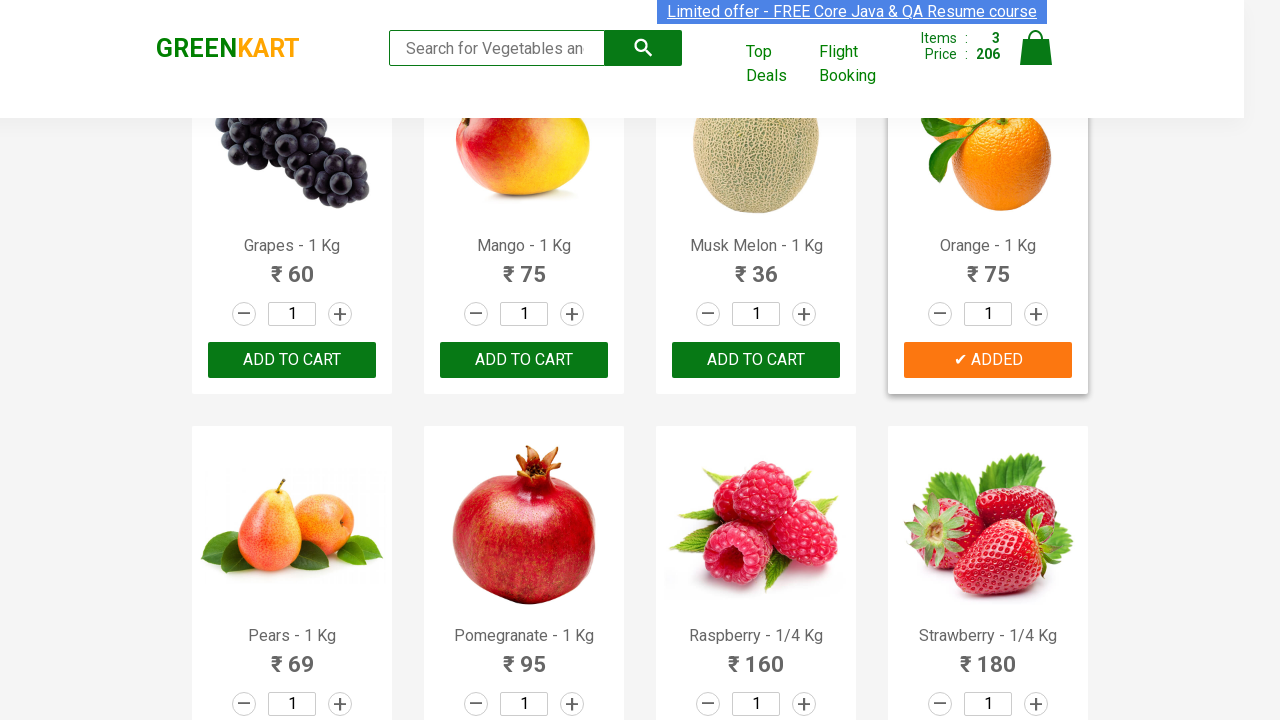

Extracted product name: Water Melon
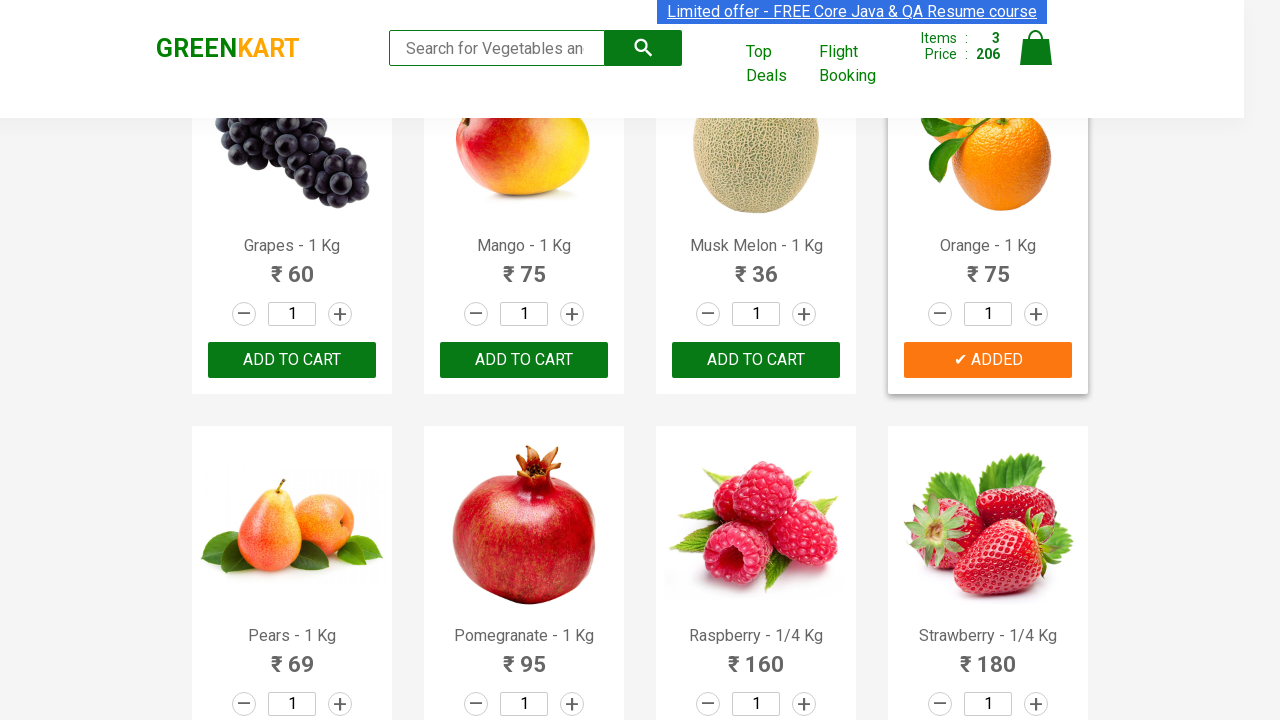

Extracted product name: Almonds
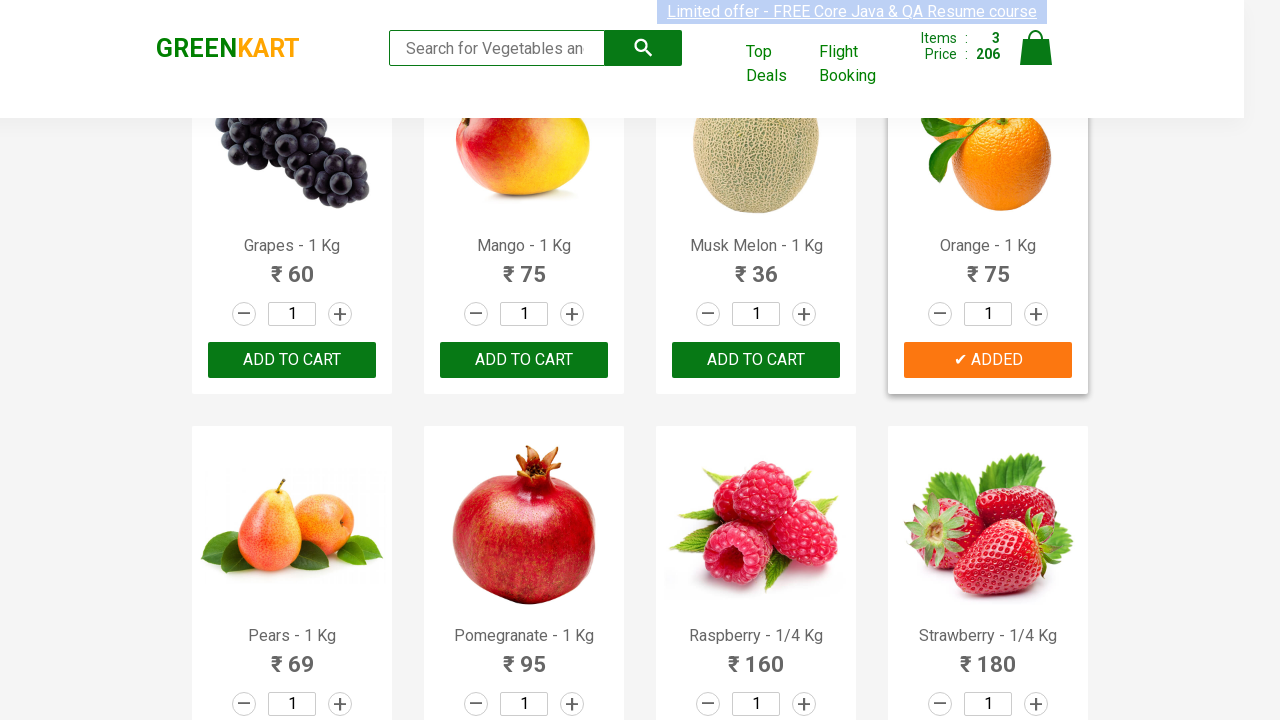

Extracted product name: Pista
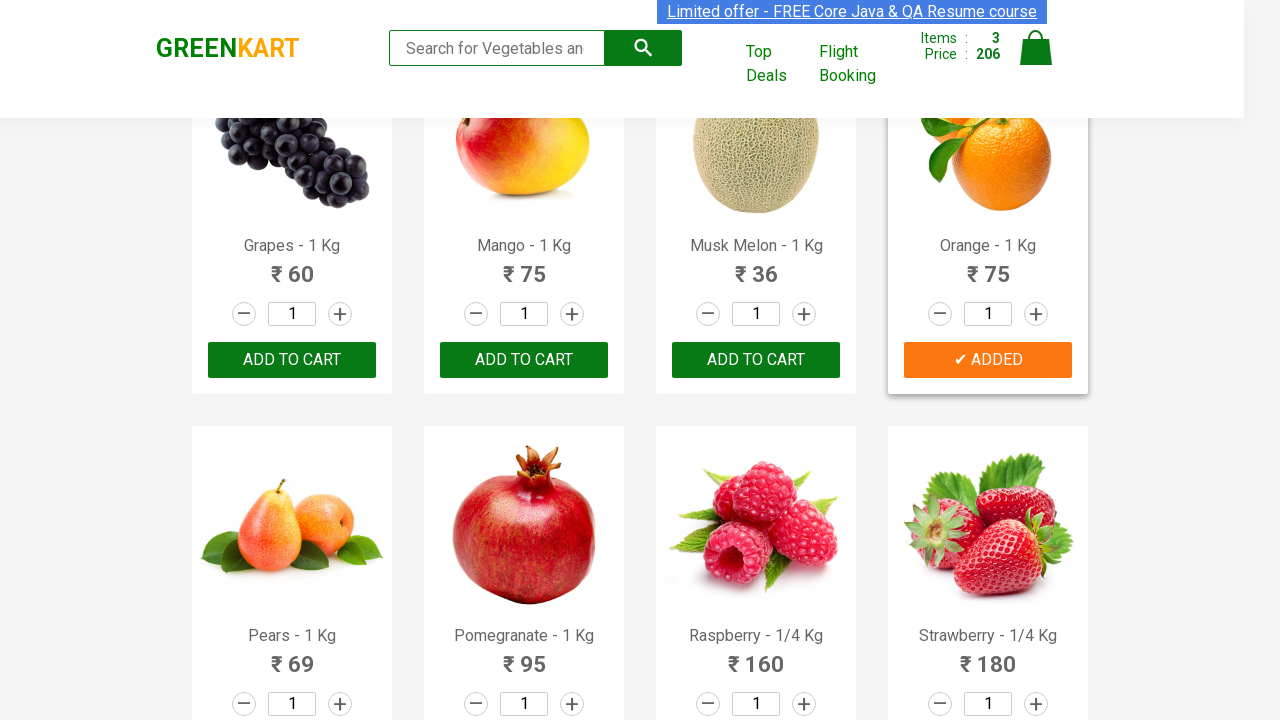

Extracted product name: Nuts Mixture
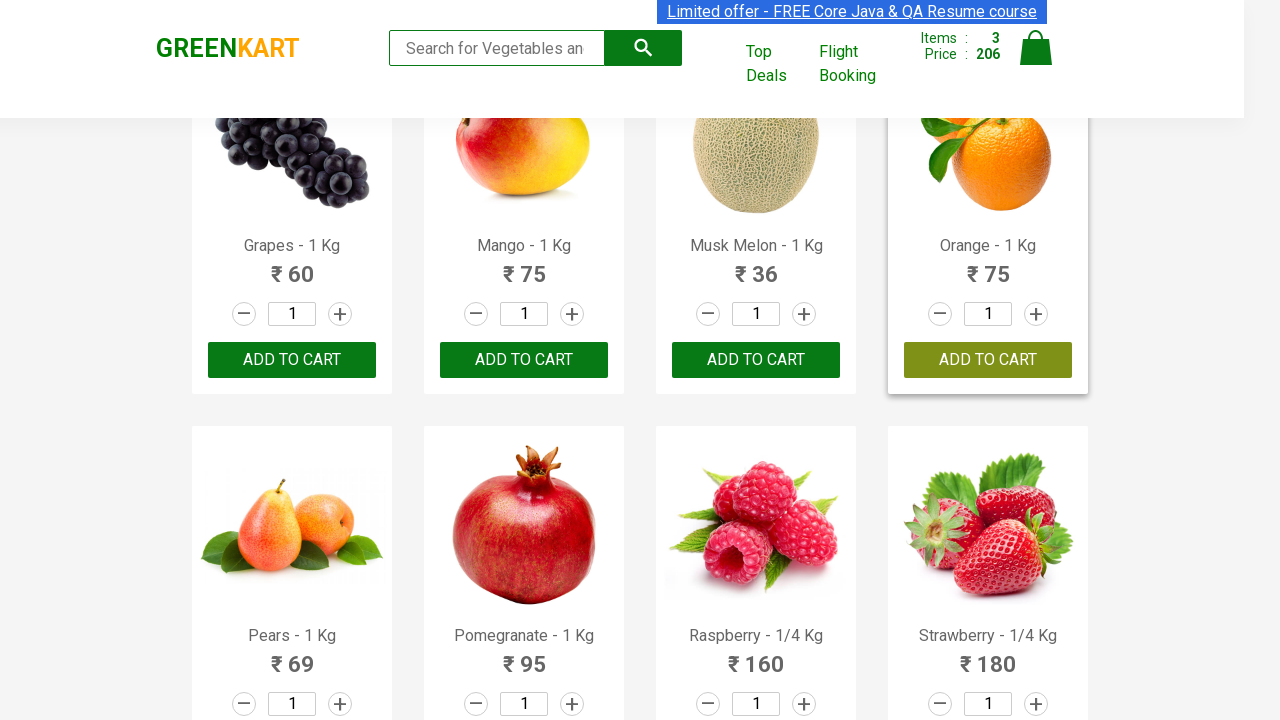

Extracted product name: Cashews
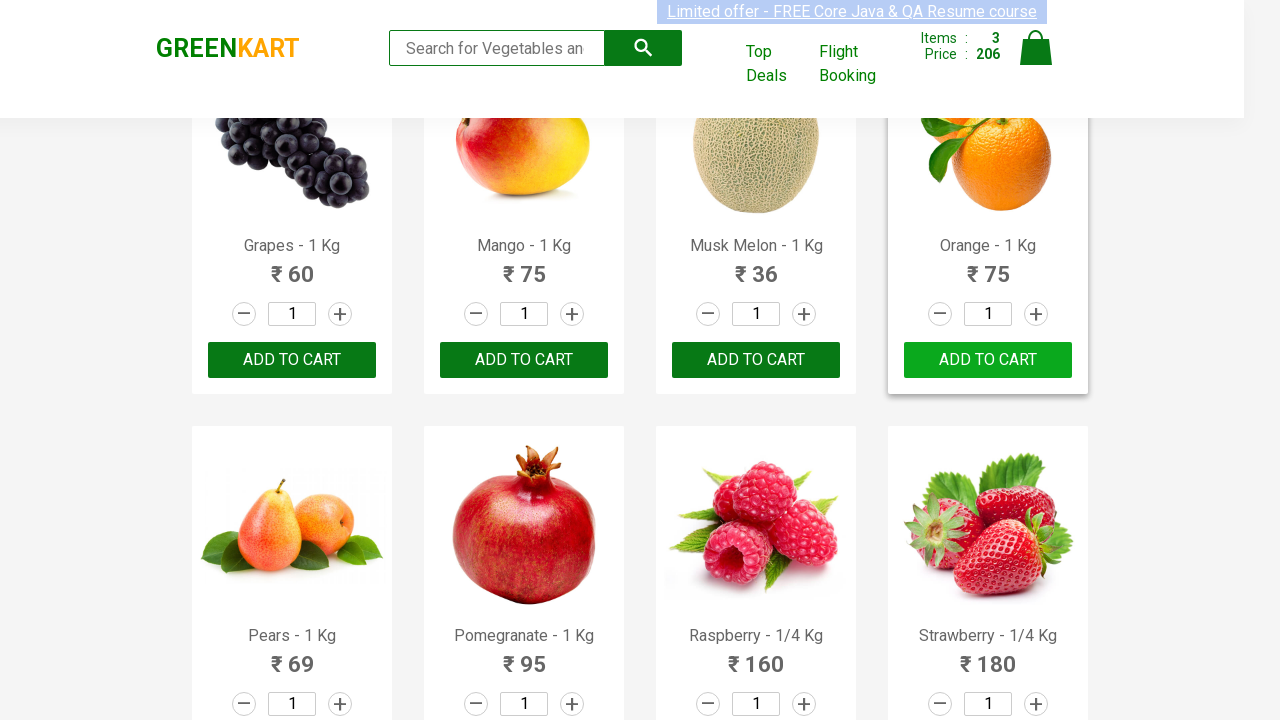

Extracted product name: Walnuts
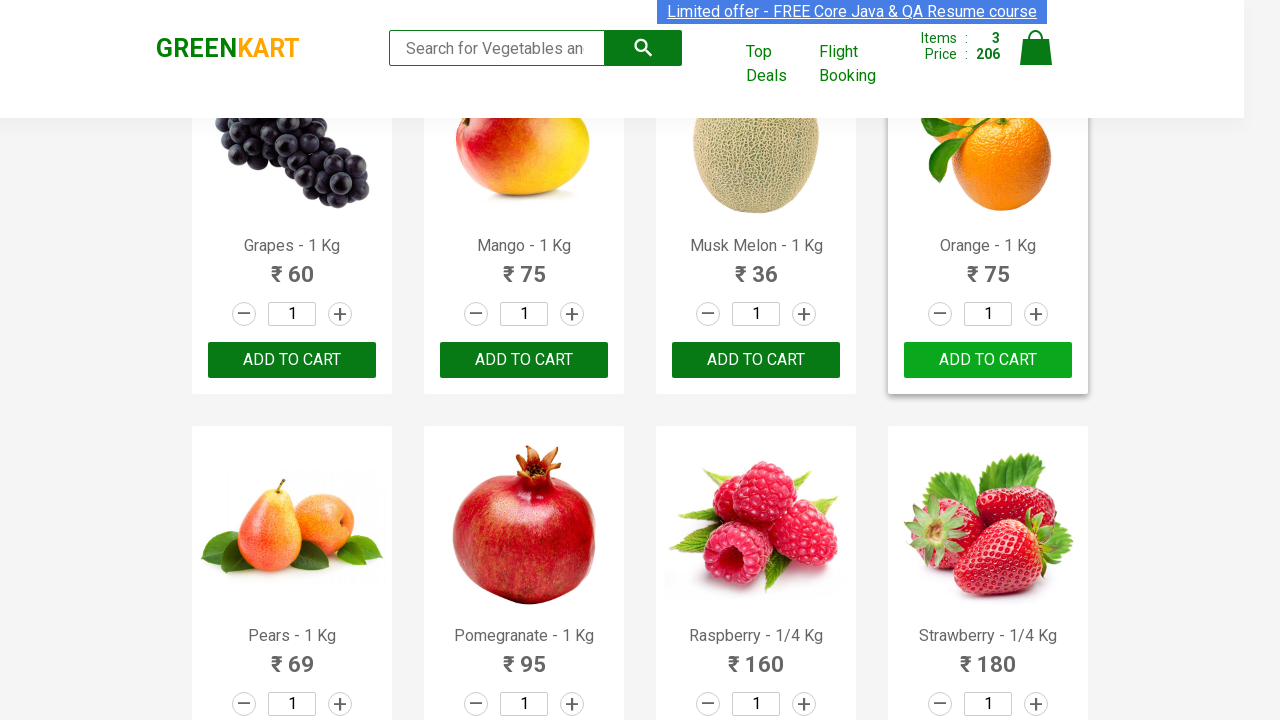

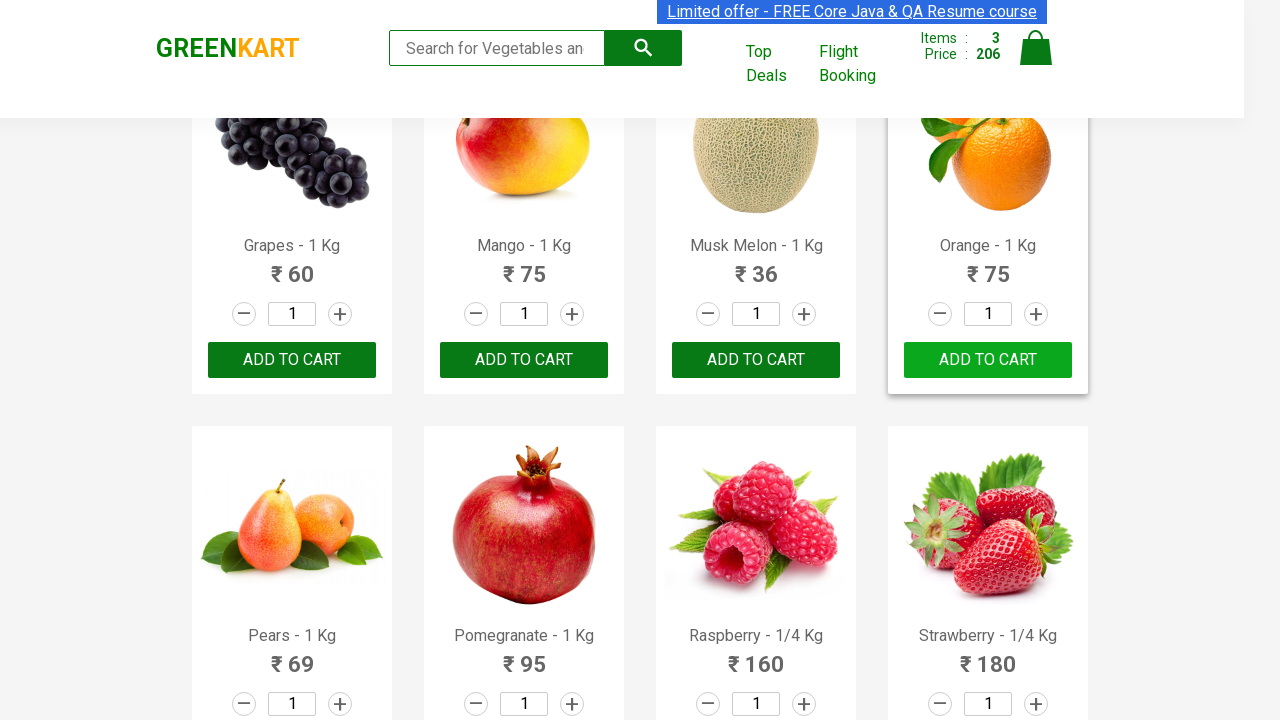